Tests navigation through sidebar links on jQueryUI website by clicking each link in the sidebar menu sequentially to verify they are not broken

Starting URL: https://jqueryui.com

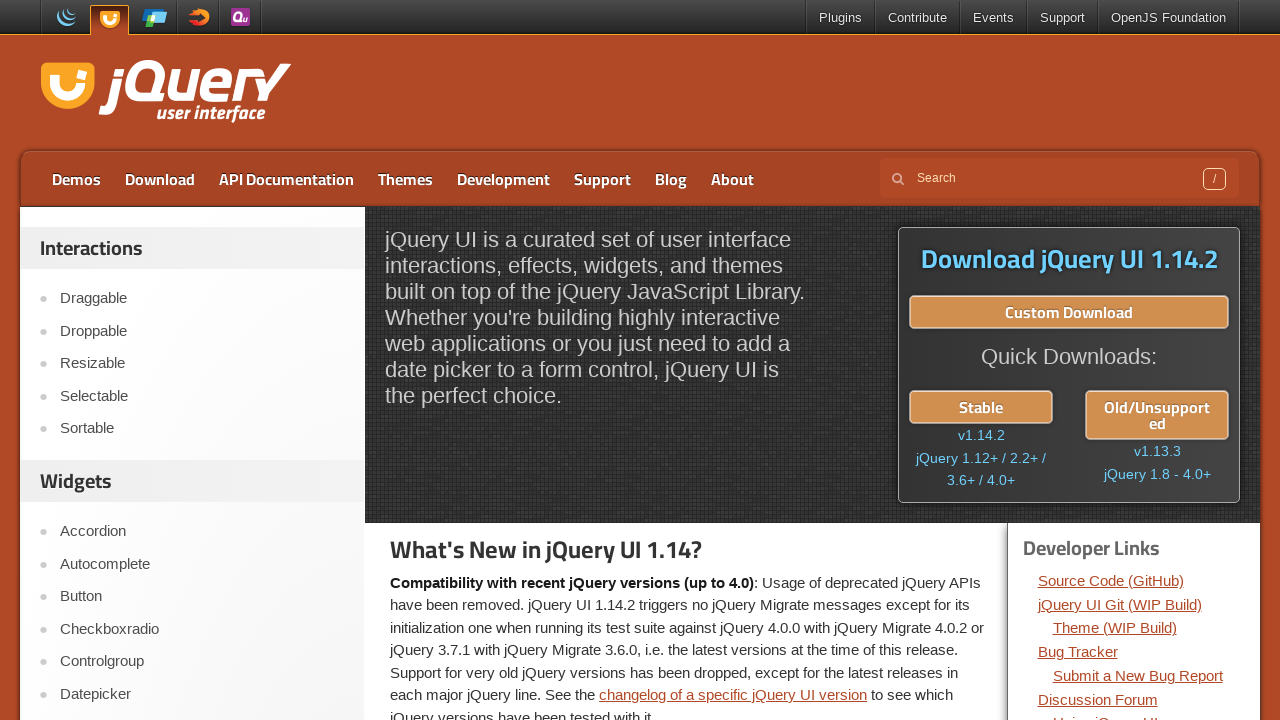

Located all sidebar links on jQueryUI website
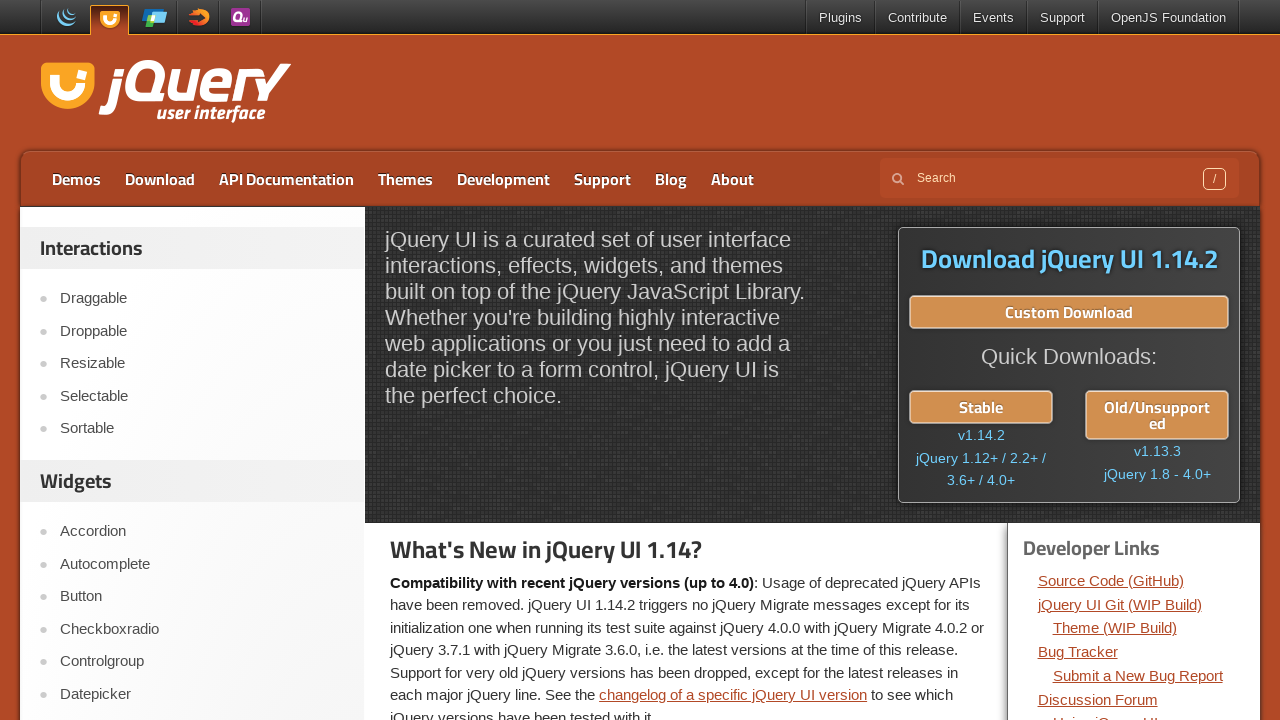

Found 14 sidebar links to verify
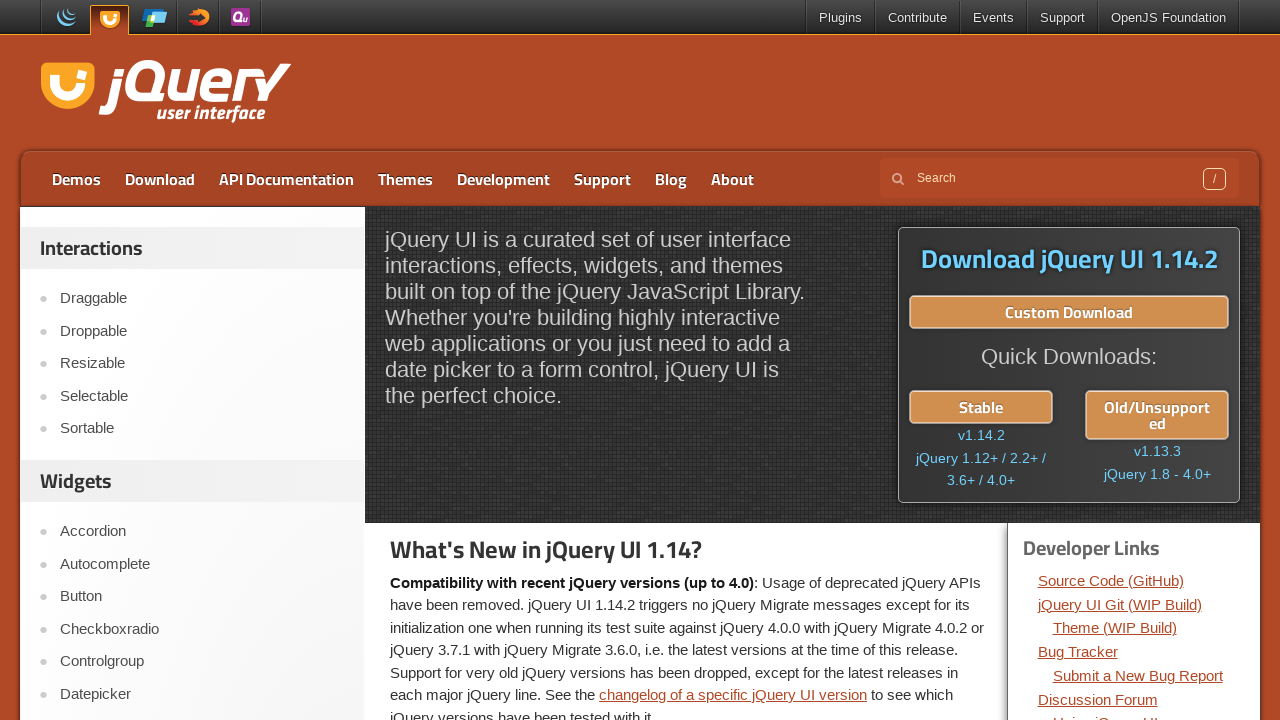

Re-fetched sidebar links before clicking link 1
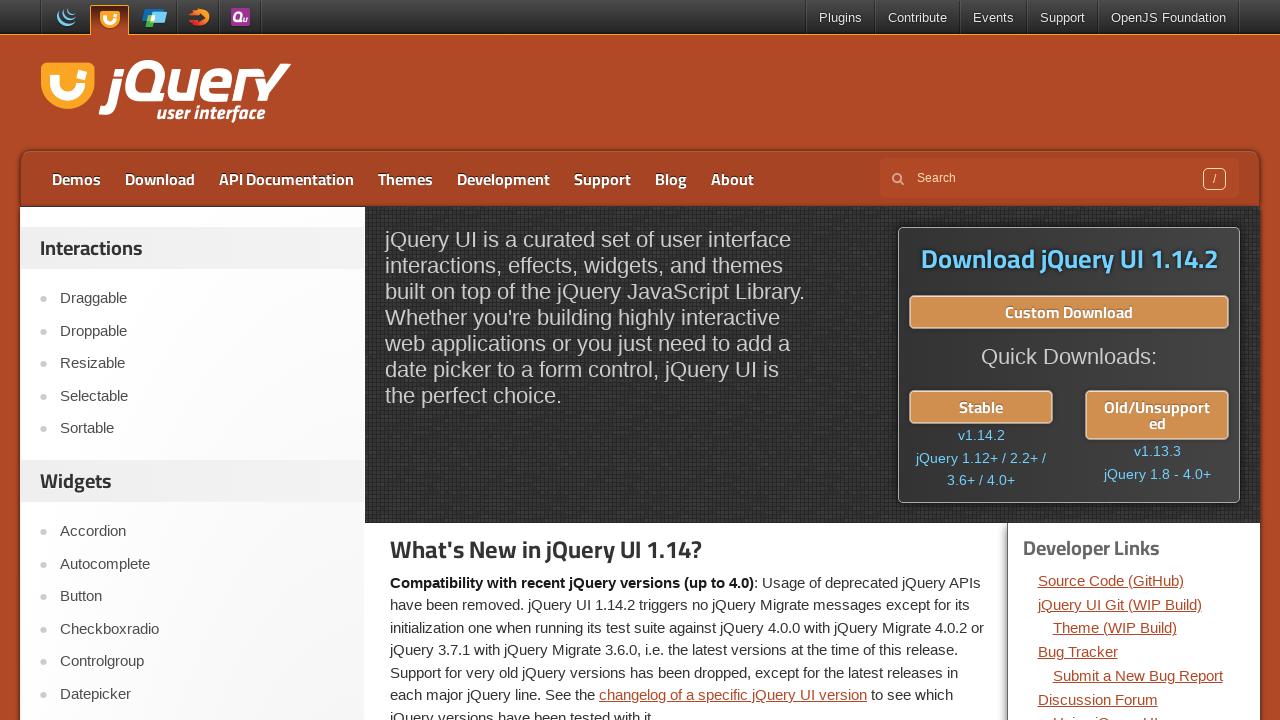

Scrolled link 1 into view
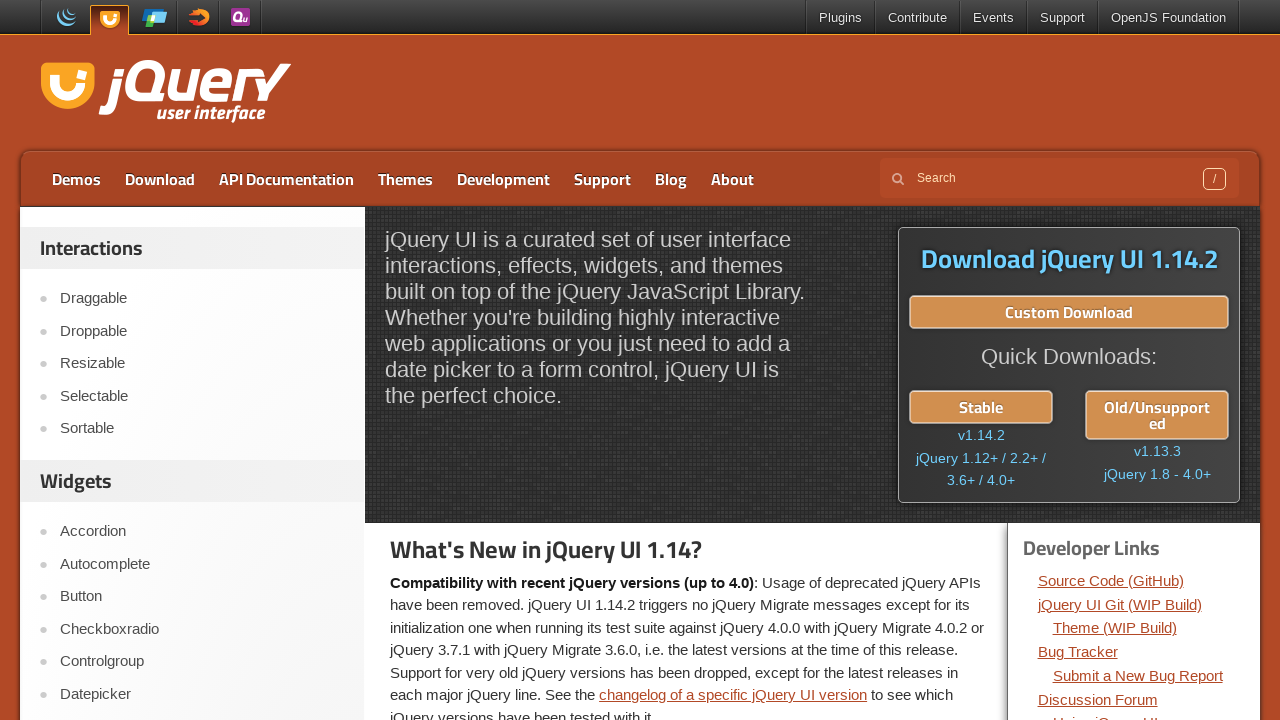

Clicked sidebar link 1 at (202, 532) on xpath=//div[@id='sidebar']/aside[2]//ul/li/a >> nth=0
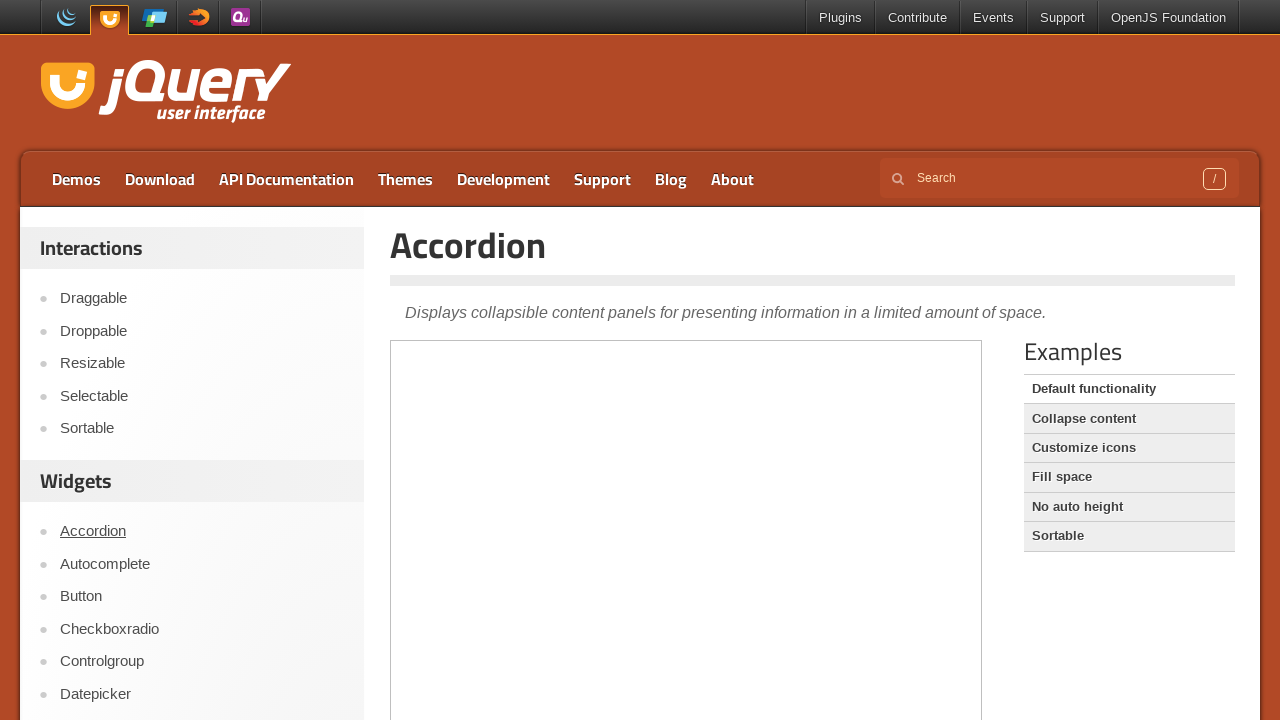

Page loaded after clicking link 1
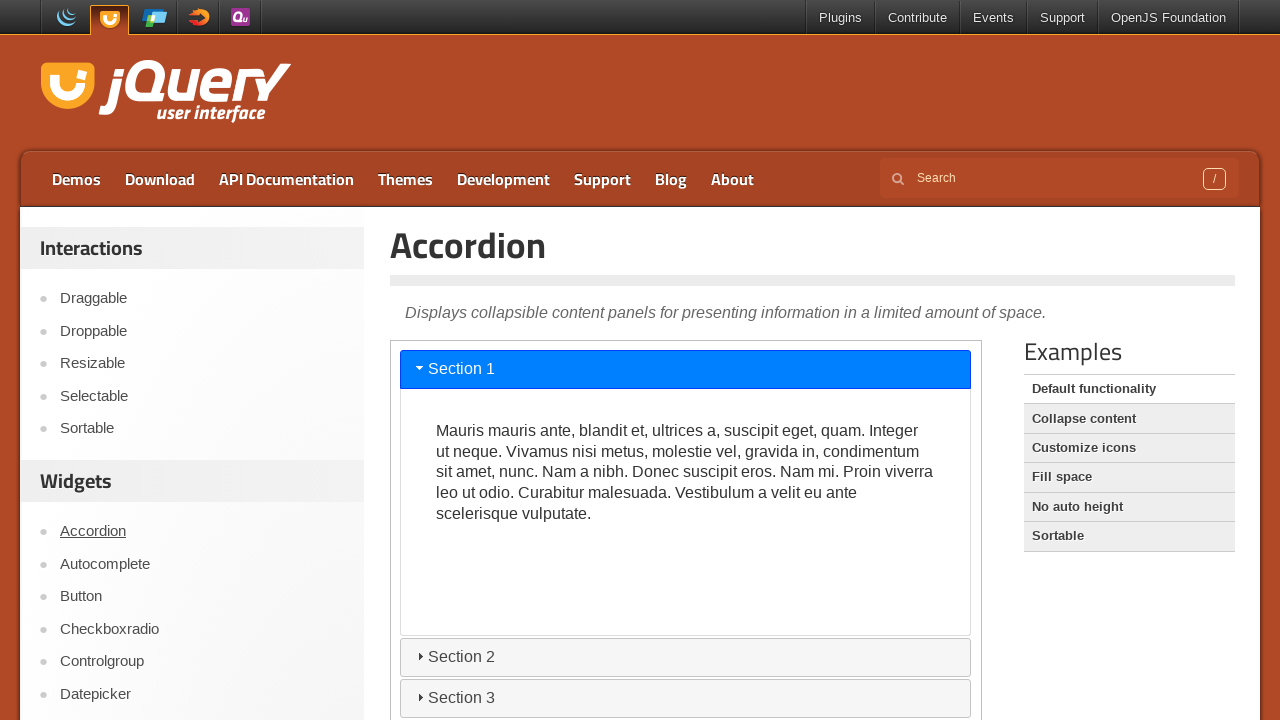

Re-fetched sidebar links before clicking link 2
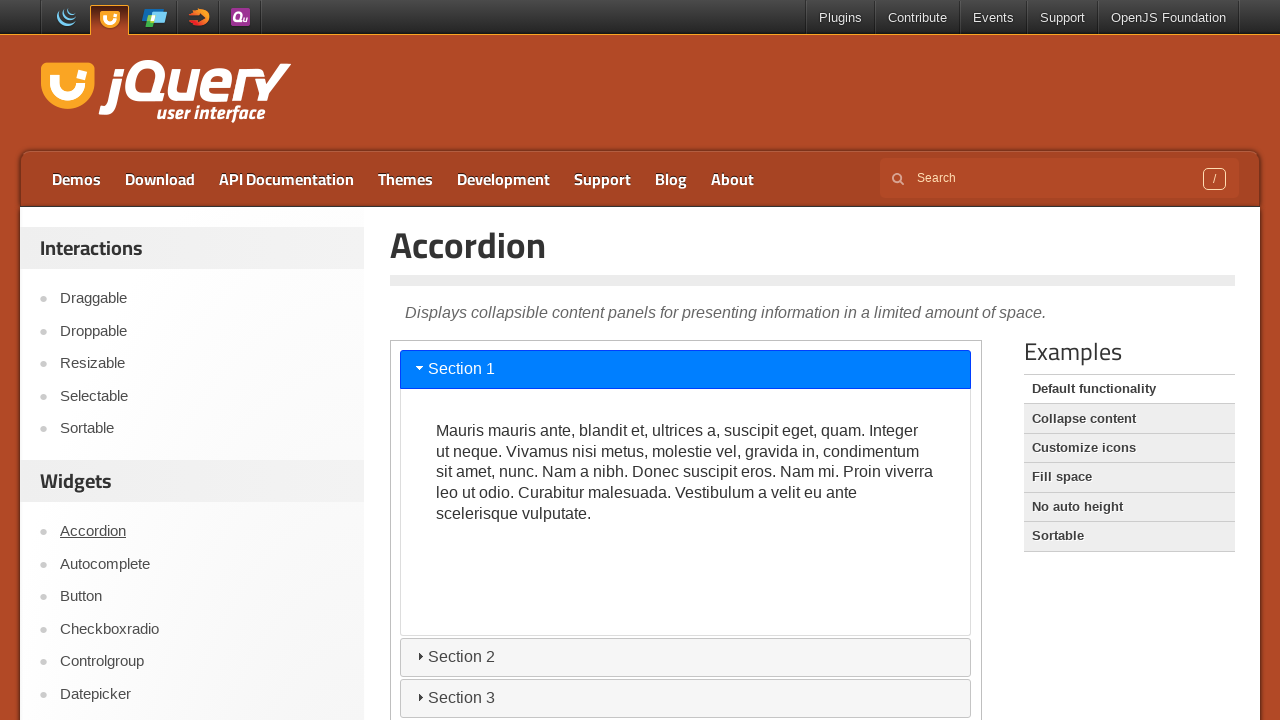

Scrolled link 2 into view
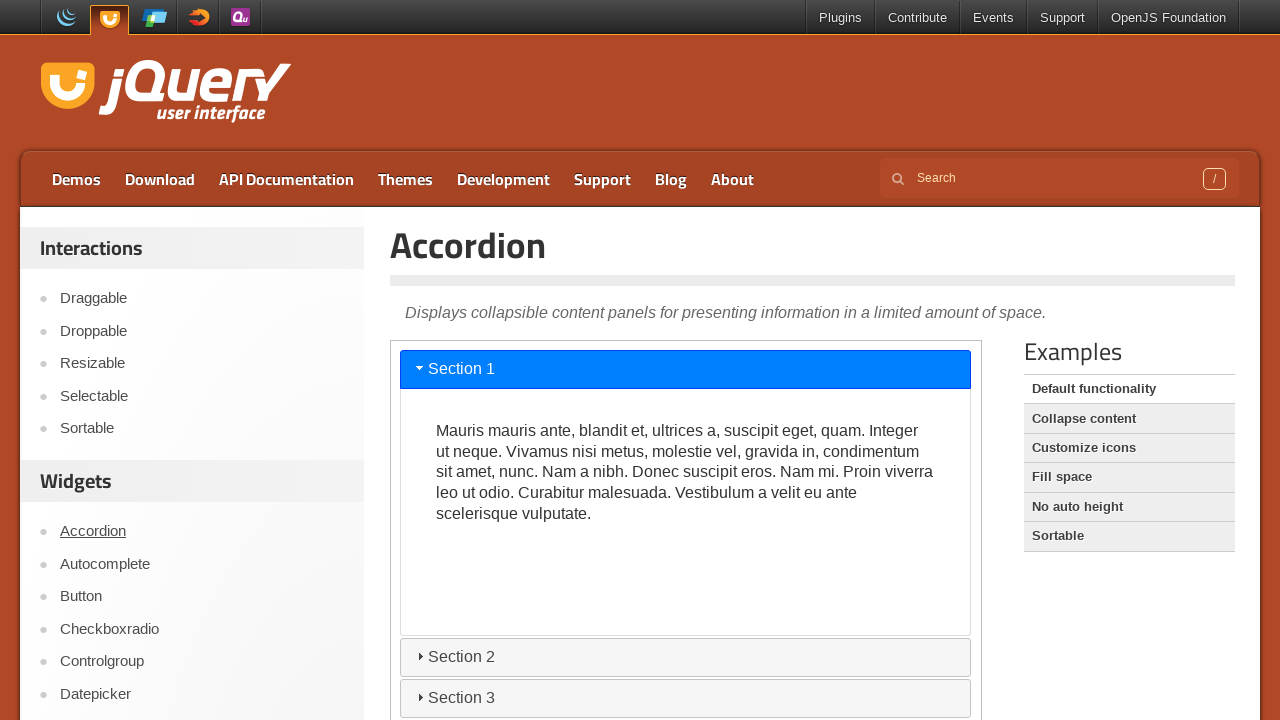

Clicked sidebar link 2 at (202, 564) on xpath=//div[@id='sidebar']/aside[2]//ul/li/a >> nth=1
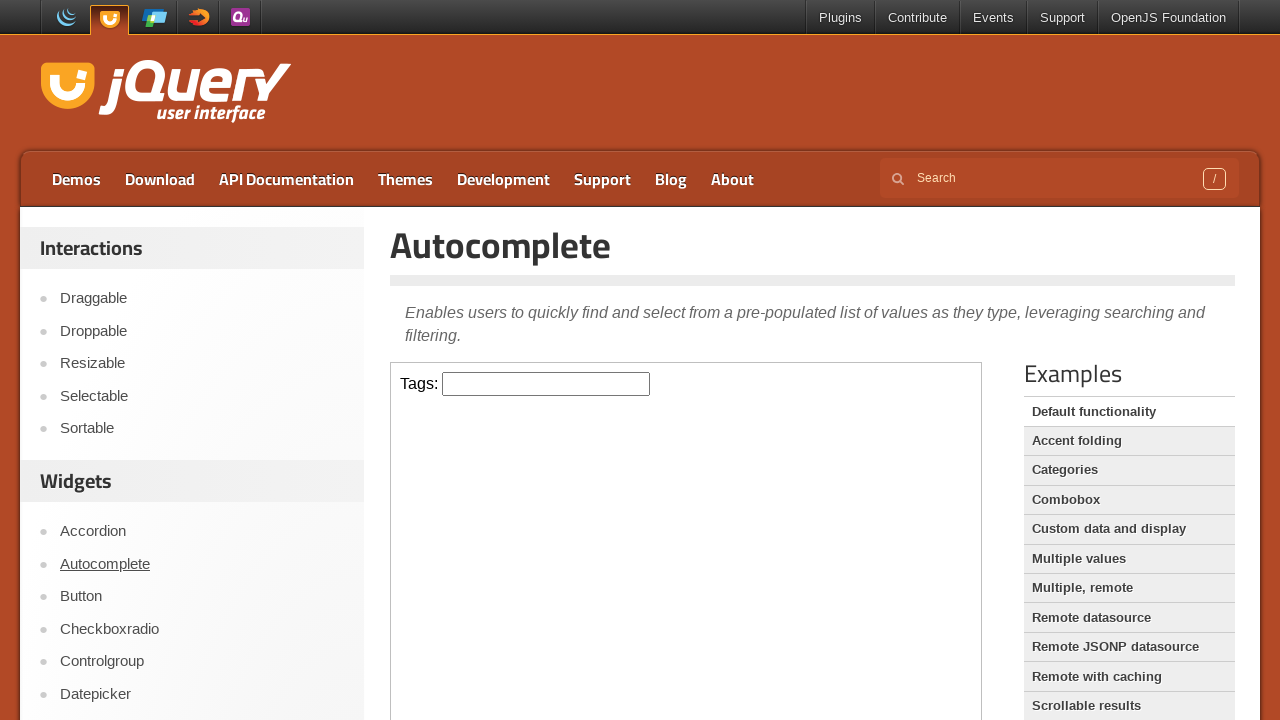

Page loaded after clicking link 2
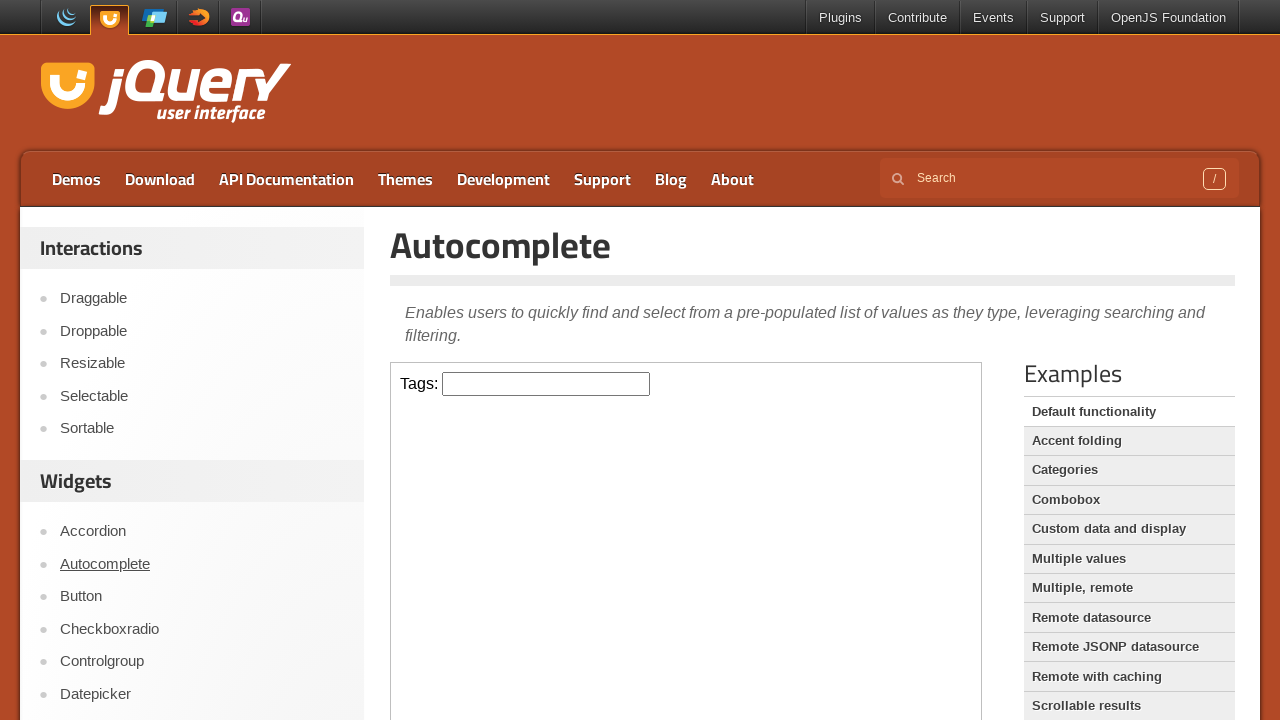

Re-fetched sidebar links before clicking link 3
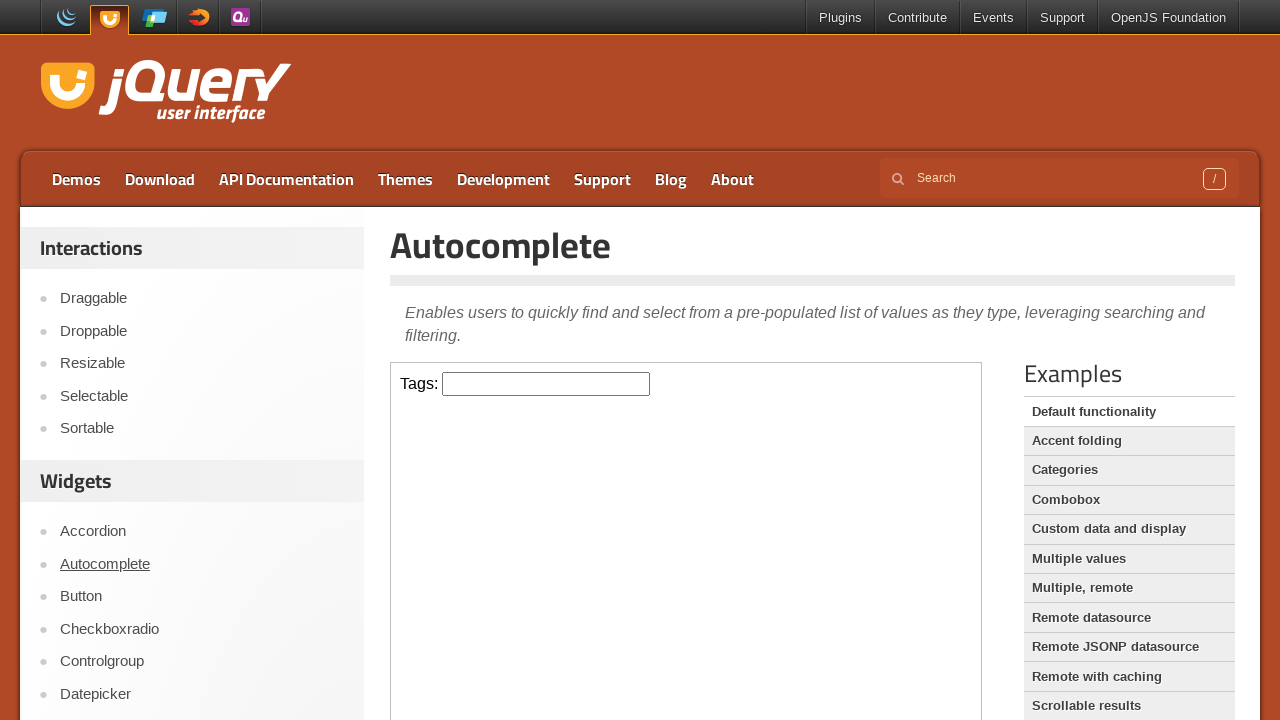

Scrolled link 3 into view
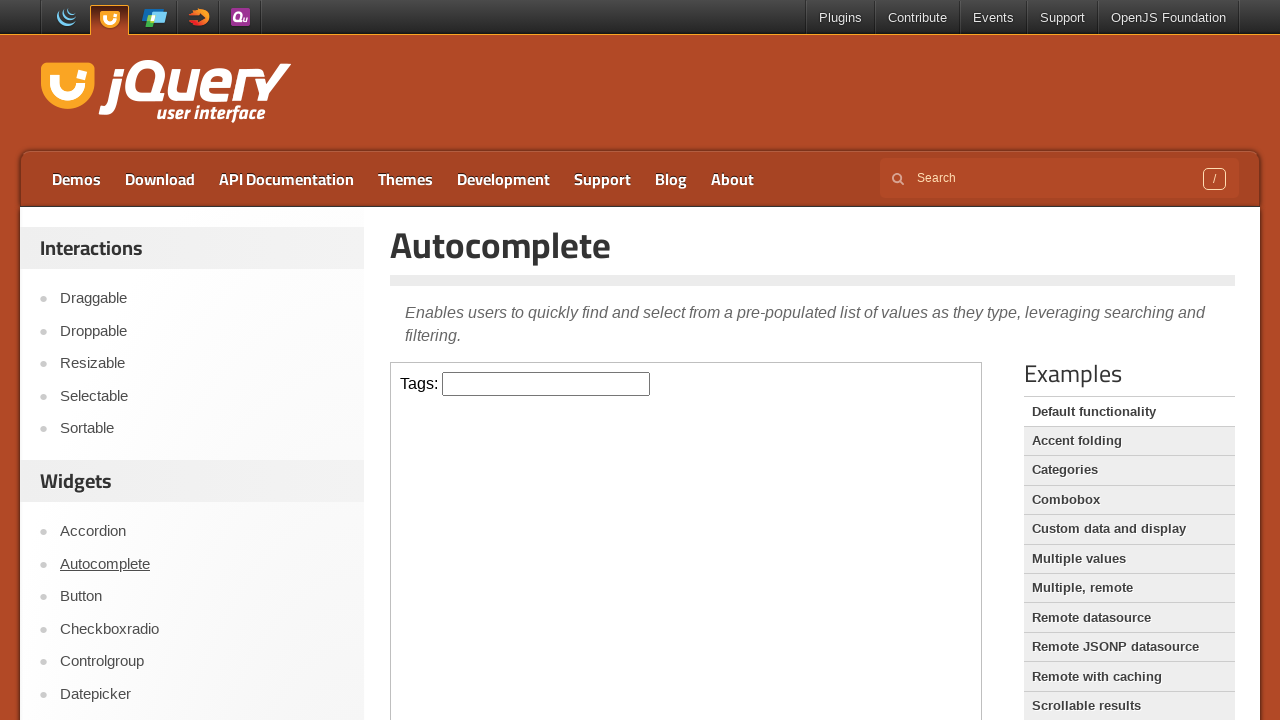

Clicked sidebar link 3 at (202, 597) on xpath=//div[@id='sidebar']/aside[2]//ul/li/a >> nth=2
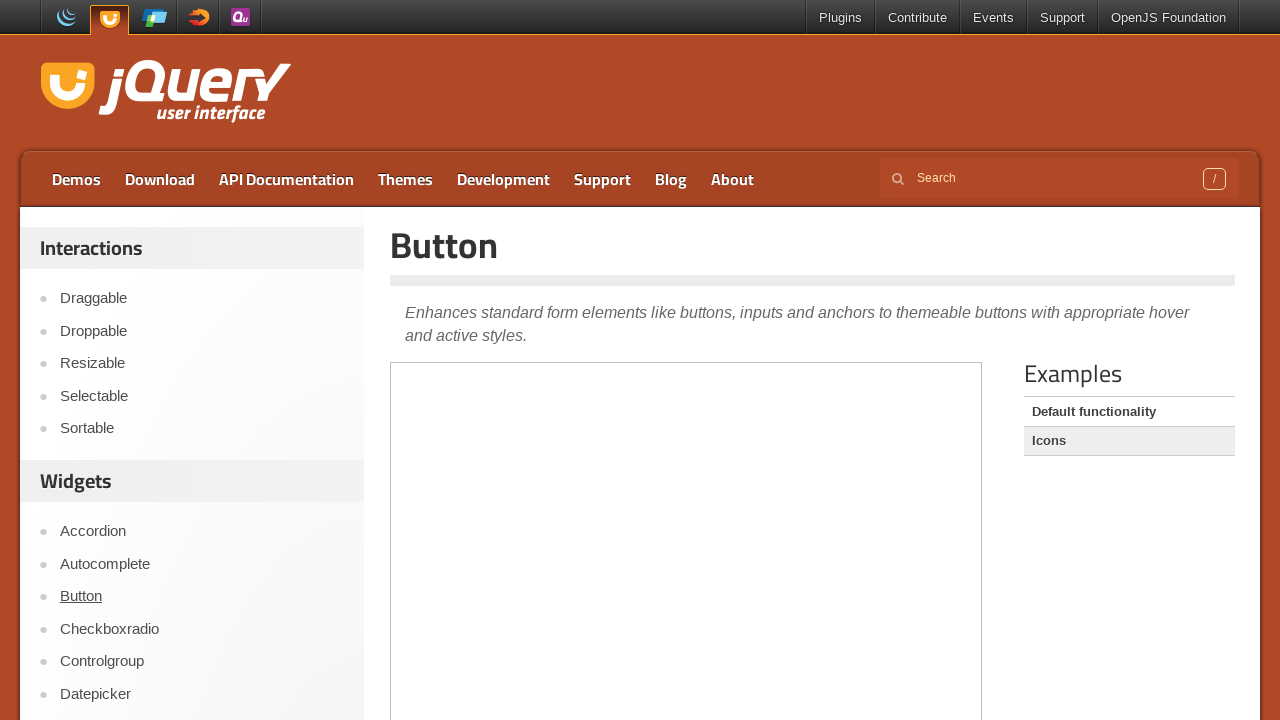

Page loaded after clicking link 3
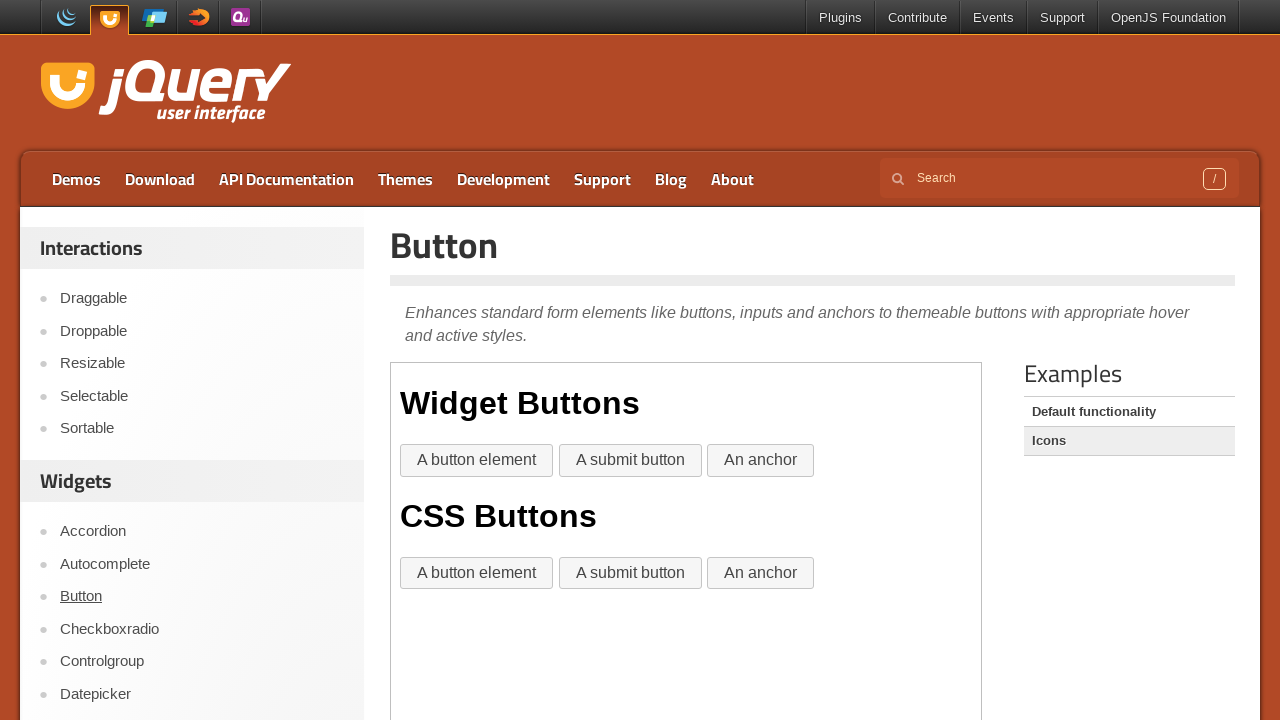

Re-fetched sidebar links before clicking link 4
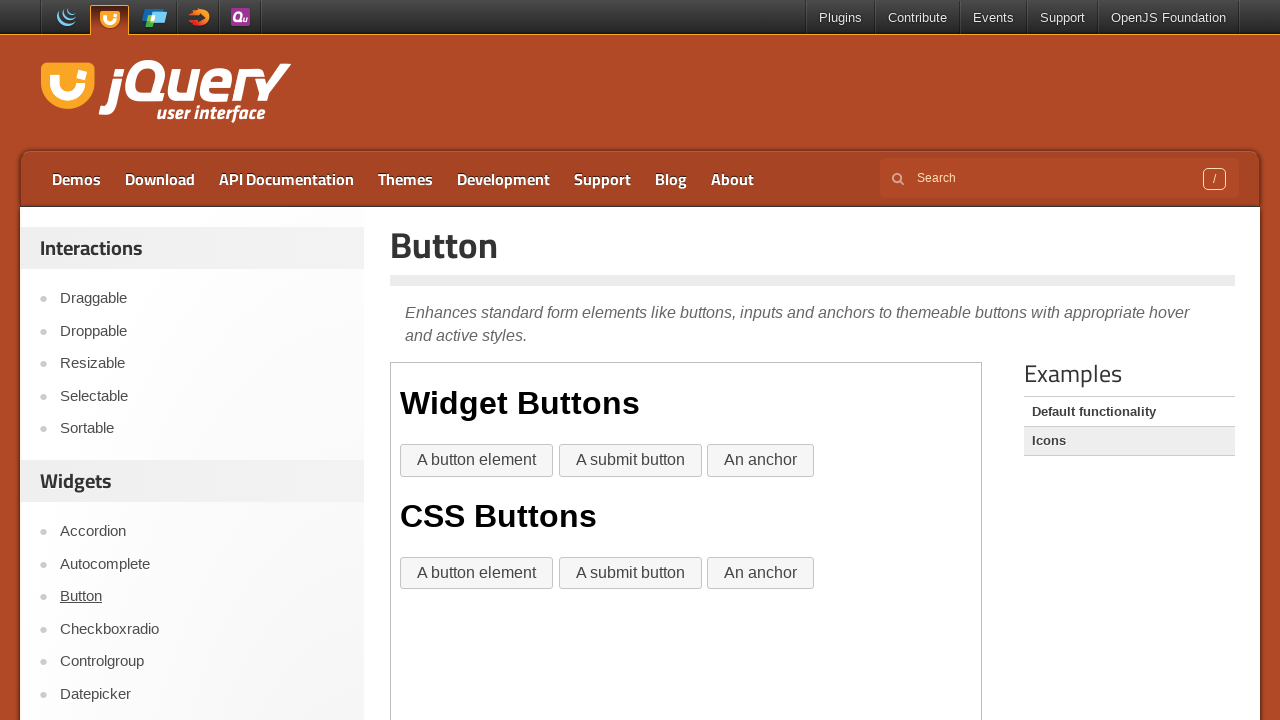

Scrolled link 4 into view
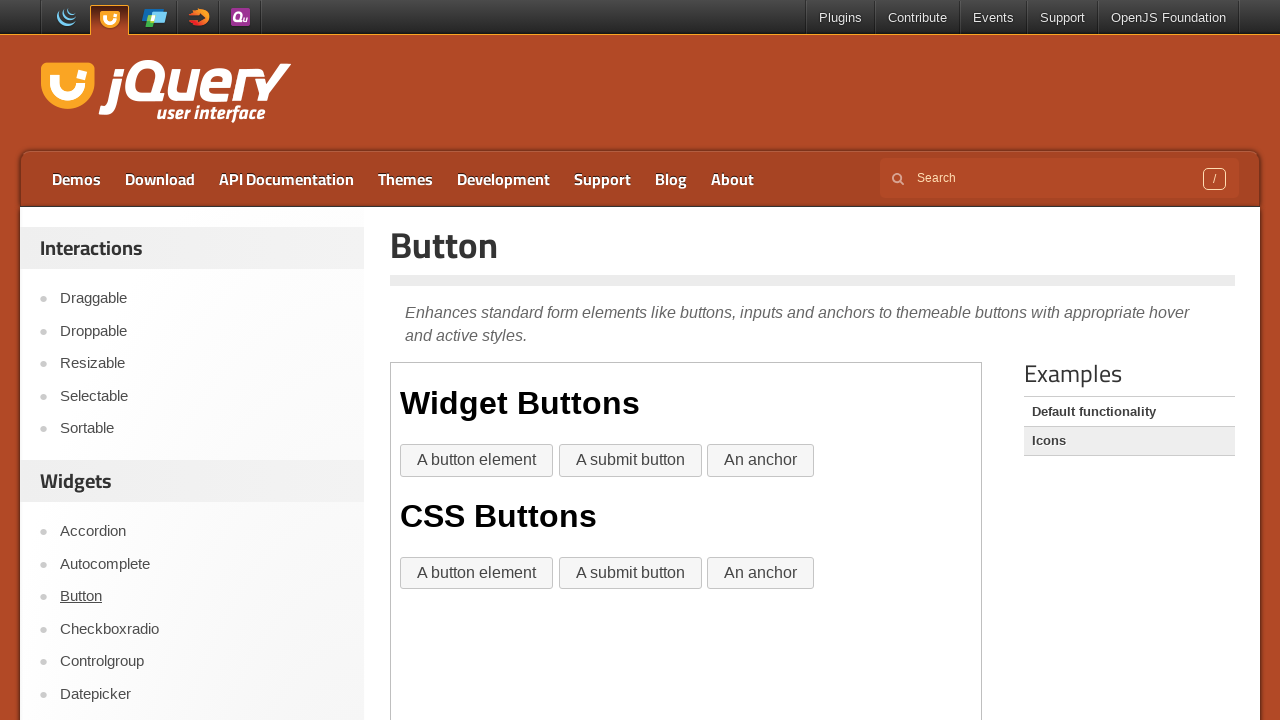

Clicked sidebar link 4 at (202, 629) on xpath=//div[@id='sidebar']/aside[2]//ul/li/a >> nth=3
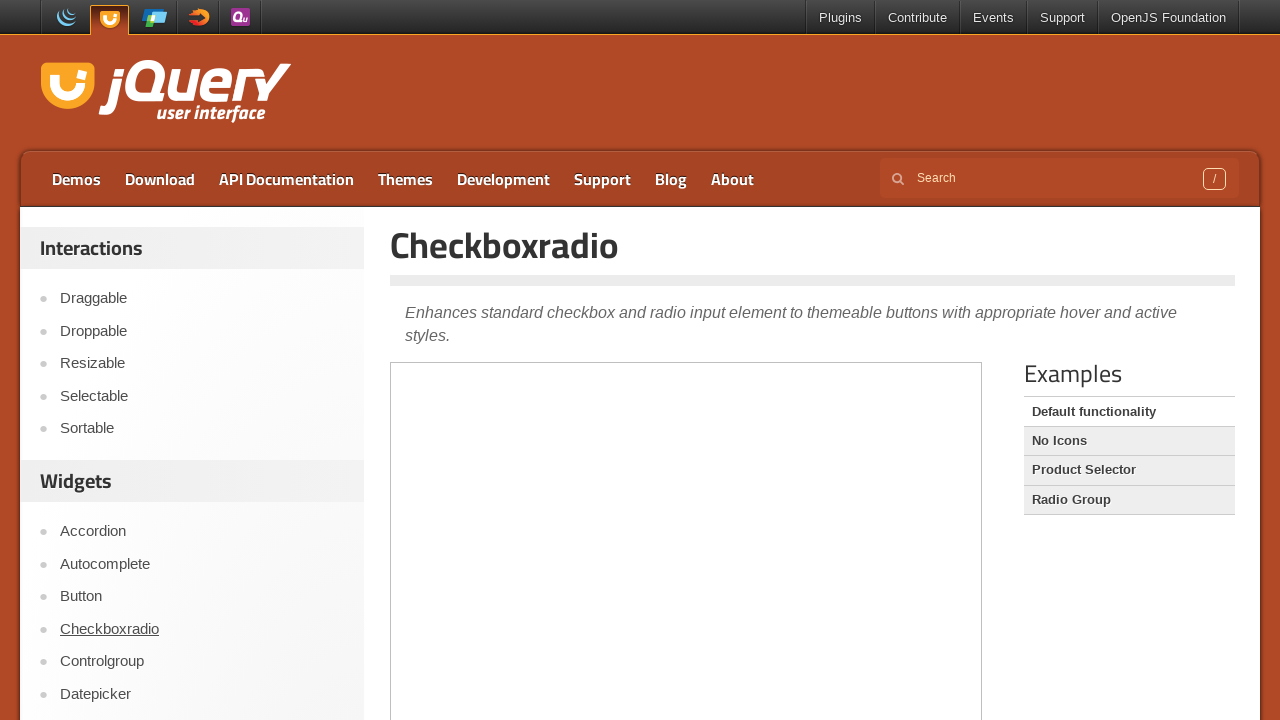

Page loaded after clicking link 4
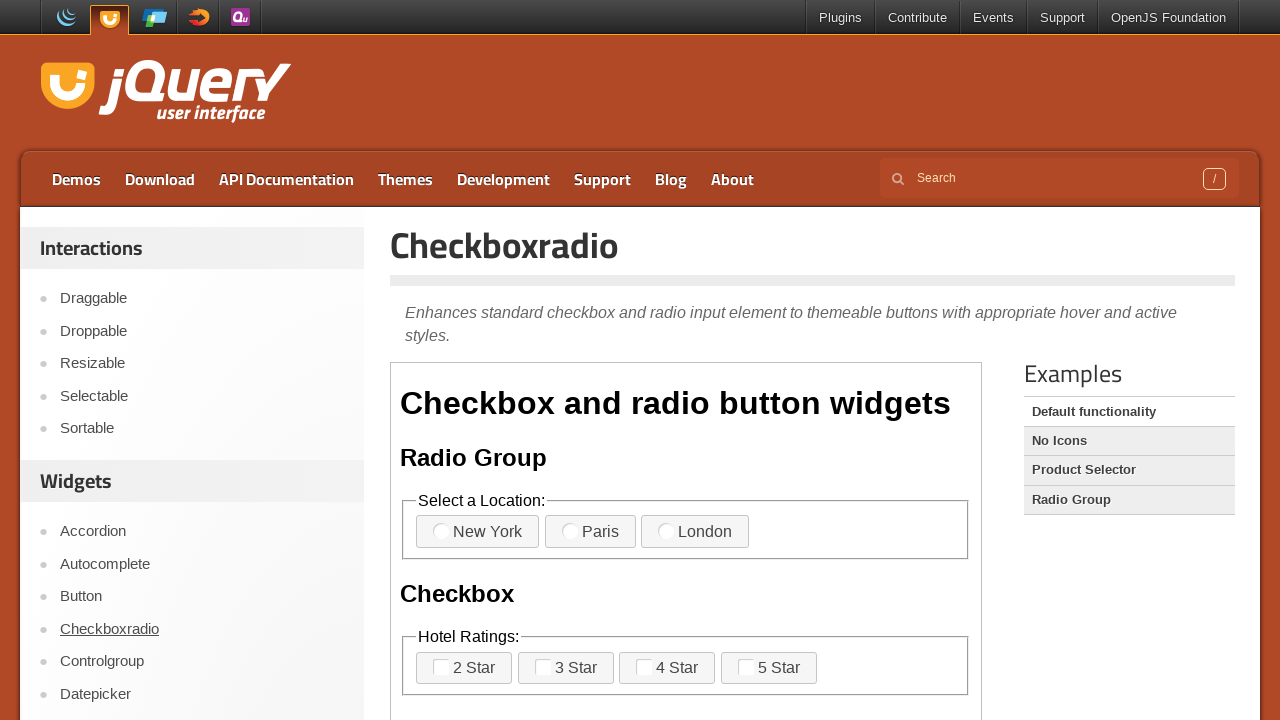

Re-fetched sidebar links before clicking link 5
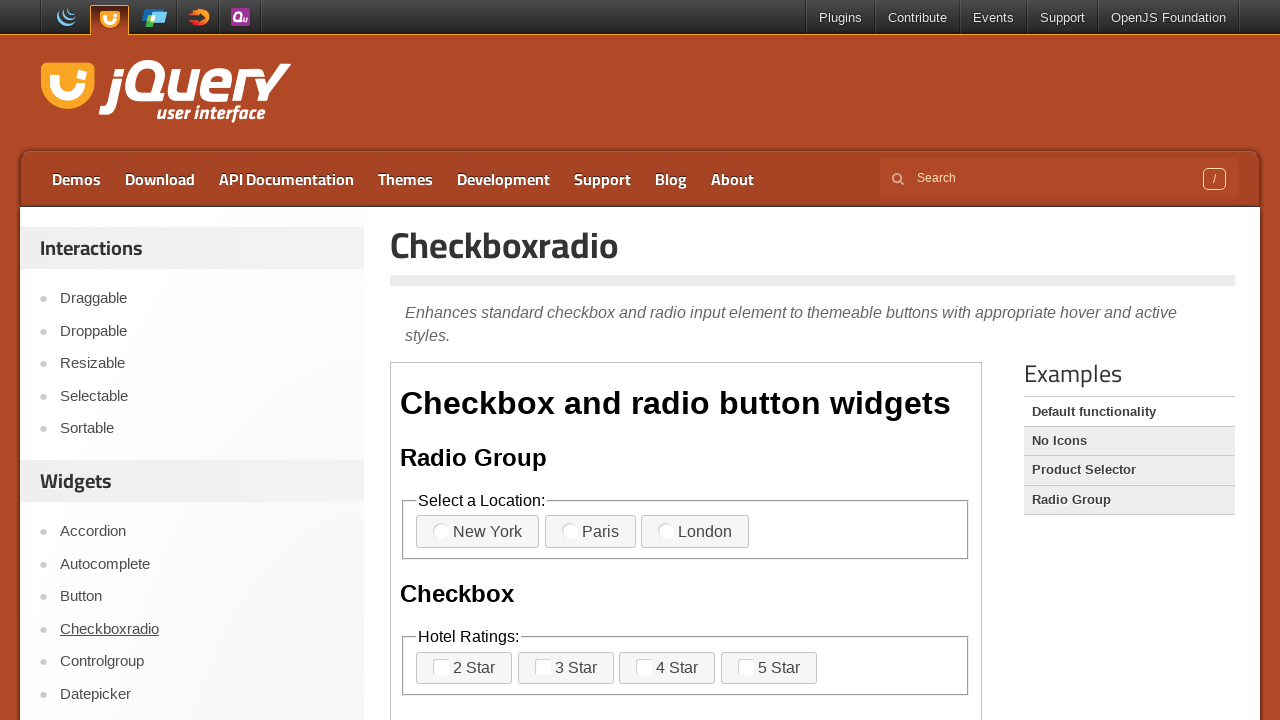

Scrolled link 5 into view
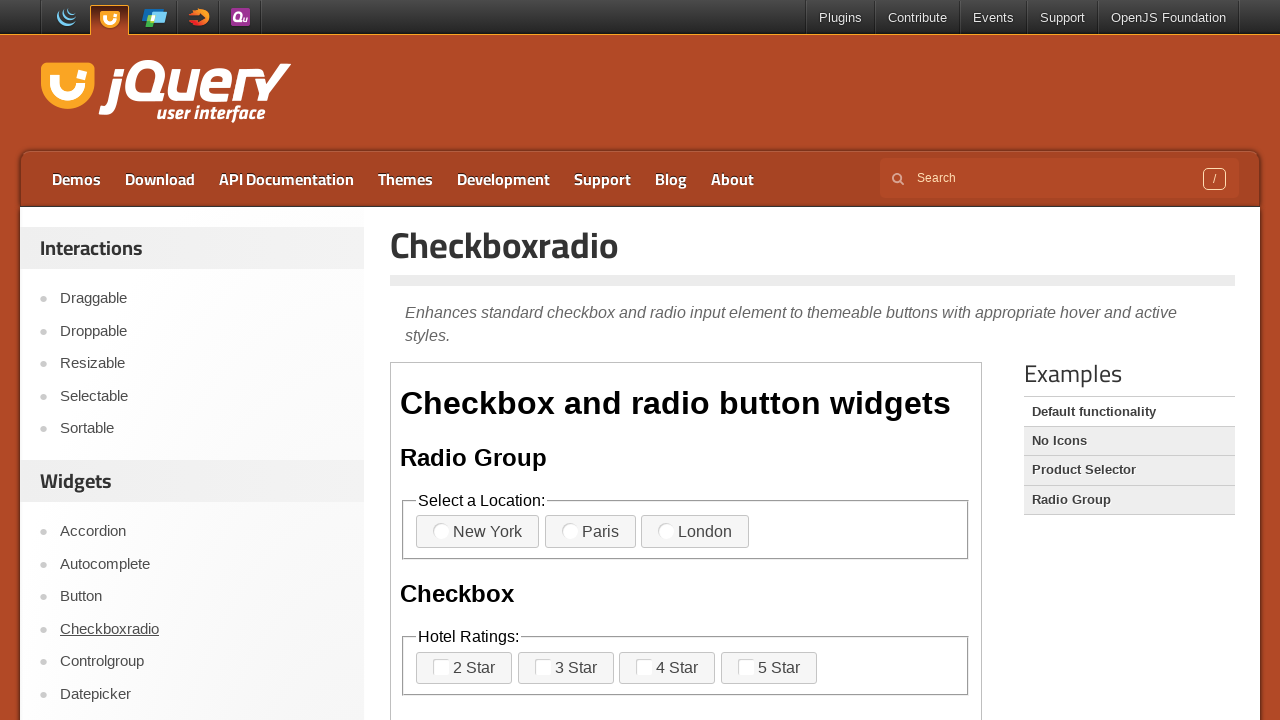

Clicked sidebar link 5 at (202, 662) on xpath=//div[@id='sidebar']/aside[2]//ul/li/a >> nth=4
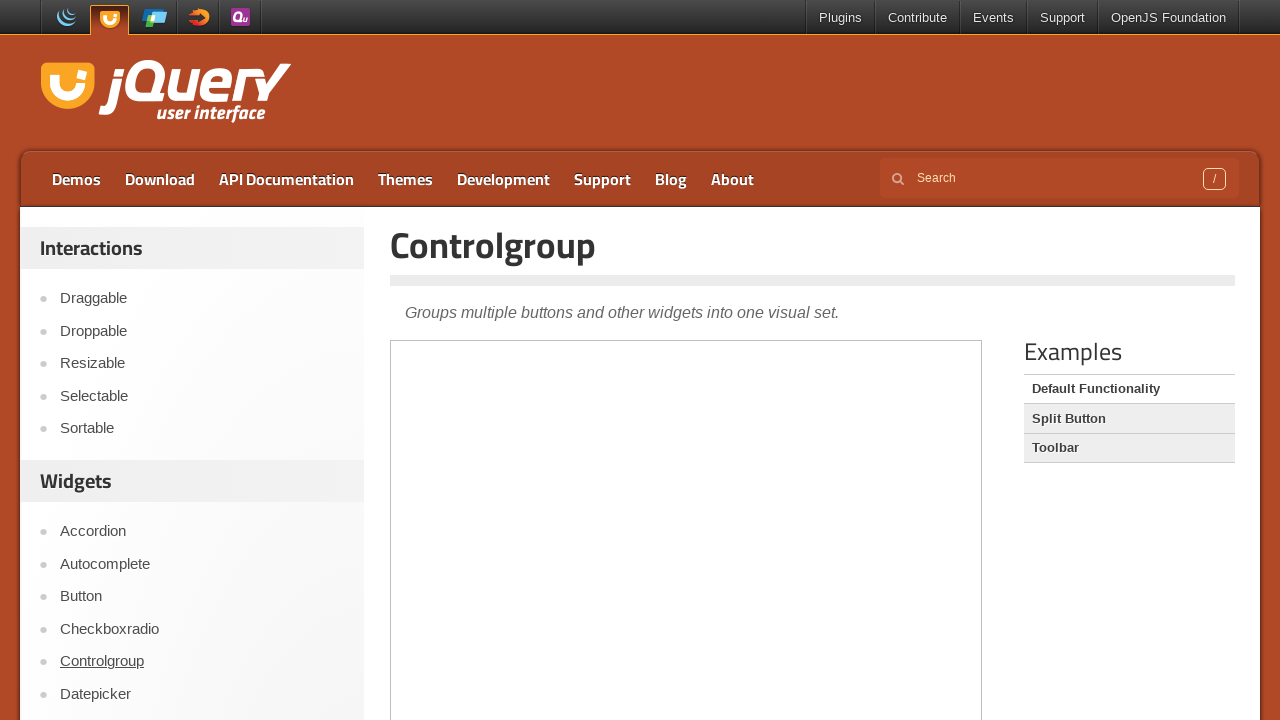

Page loaded after clicking link 5
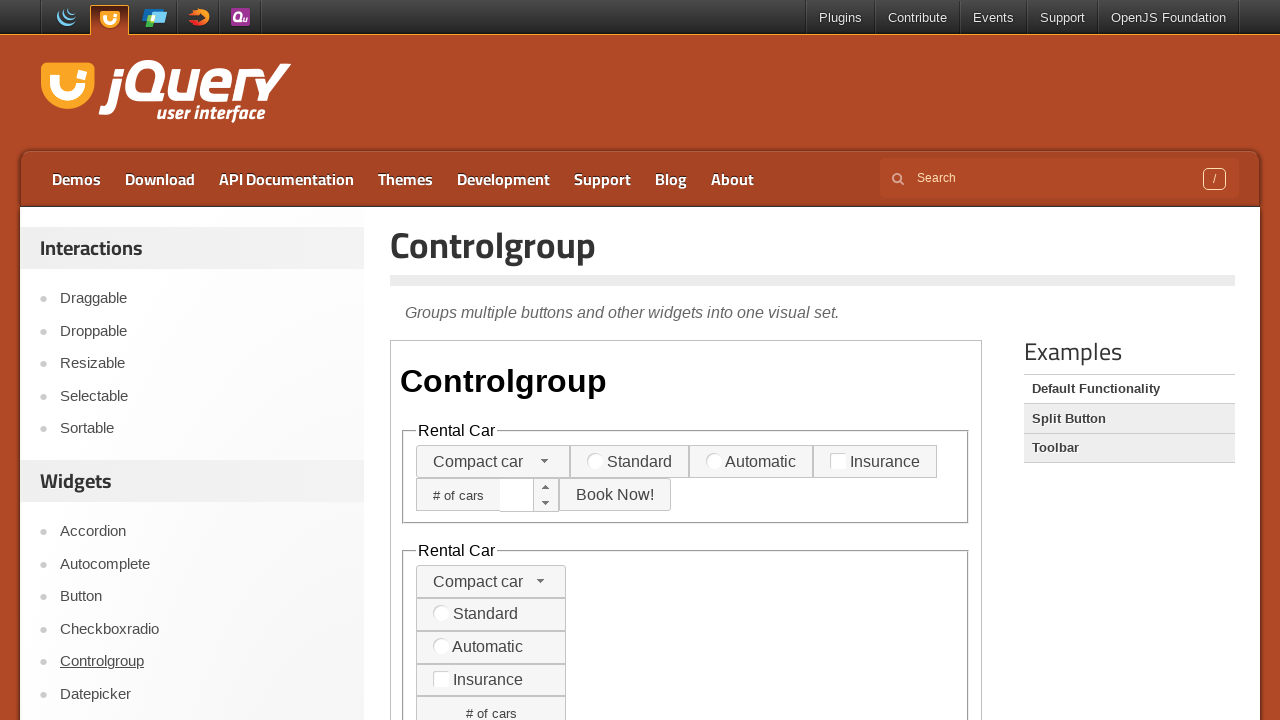

Re-fetched sidebar links before clicking link 6
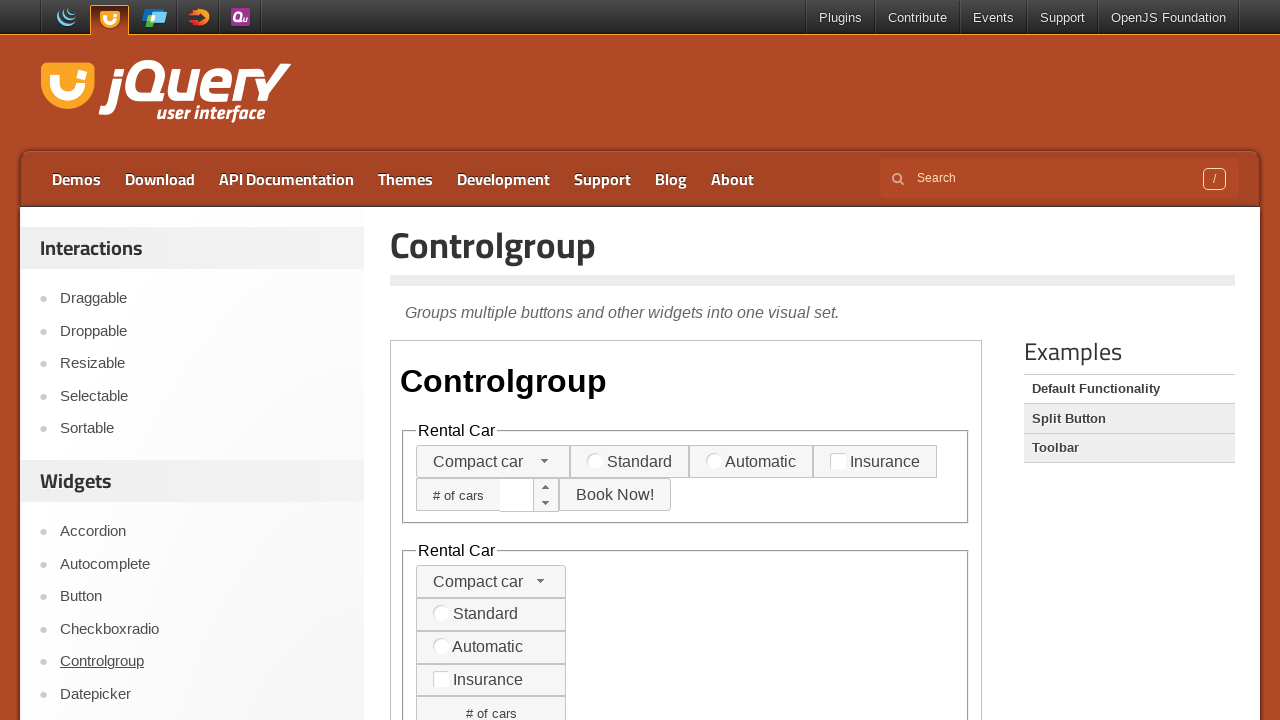

Scrolled link 6 into view
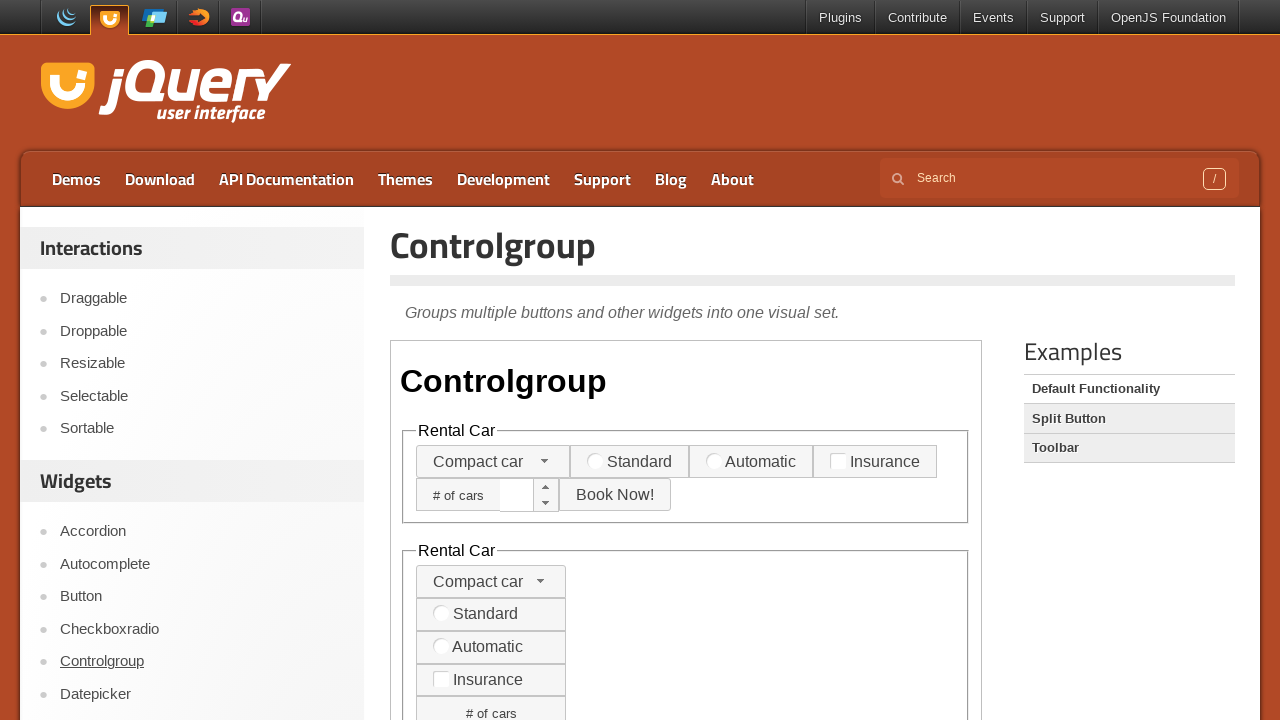

Clicked sidebar link 6 at (202, 694) on xpath=//div[@id='sidebar']/aside[2]//ul/li/a >> nth=5
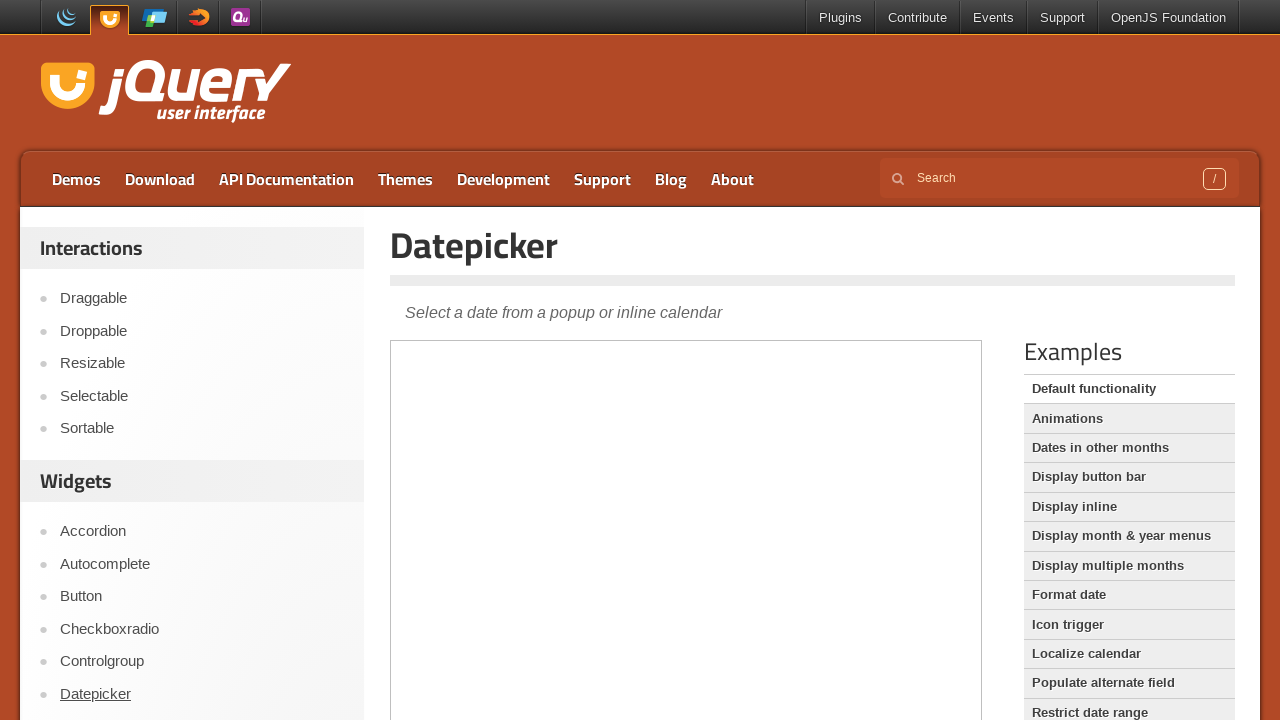

Page loaded after clicking link 6
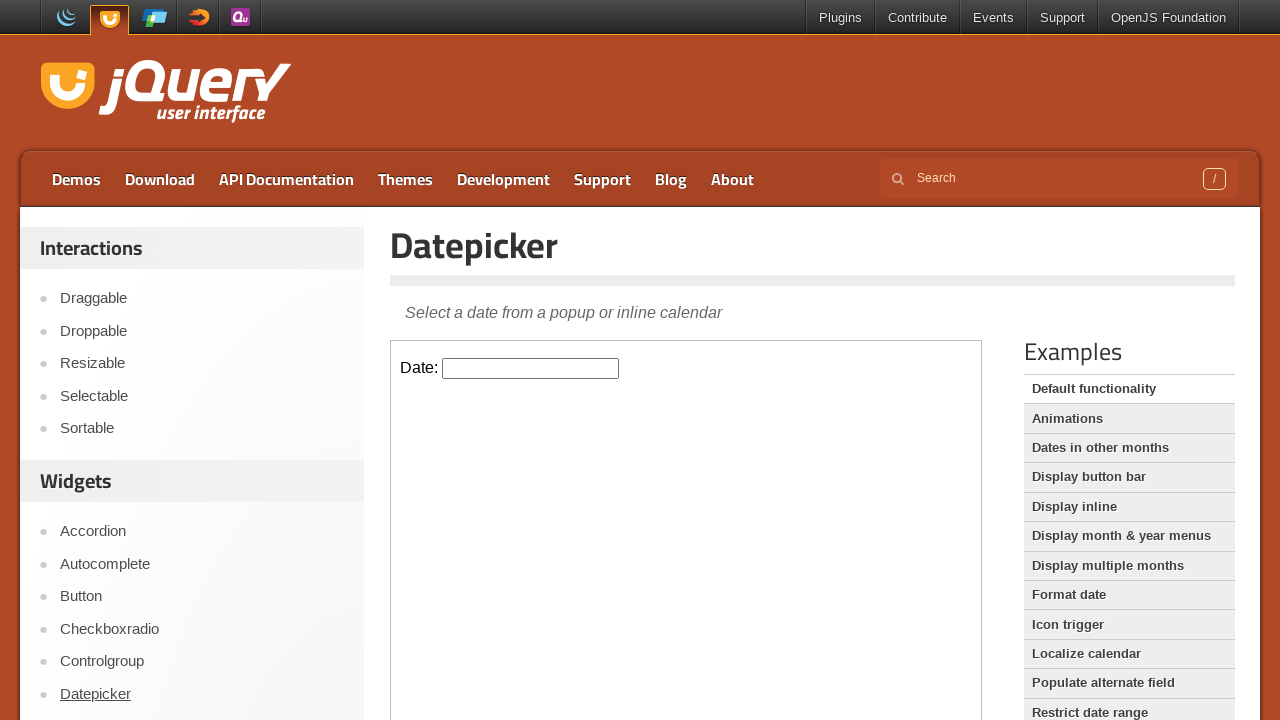

Re-fetched sidebar links before clicking link 7
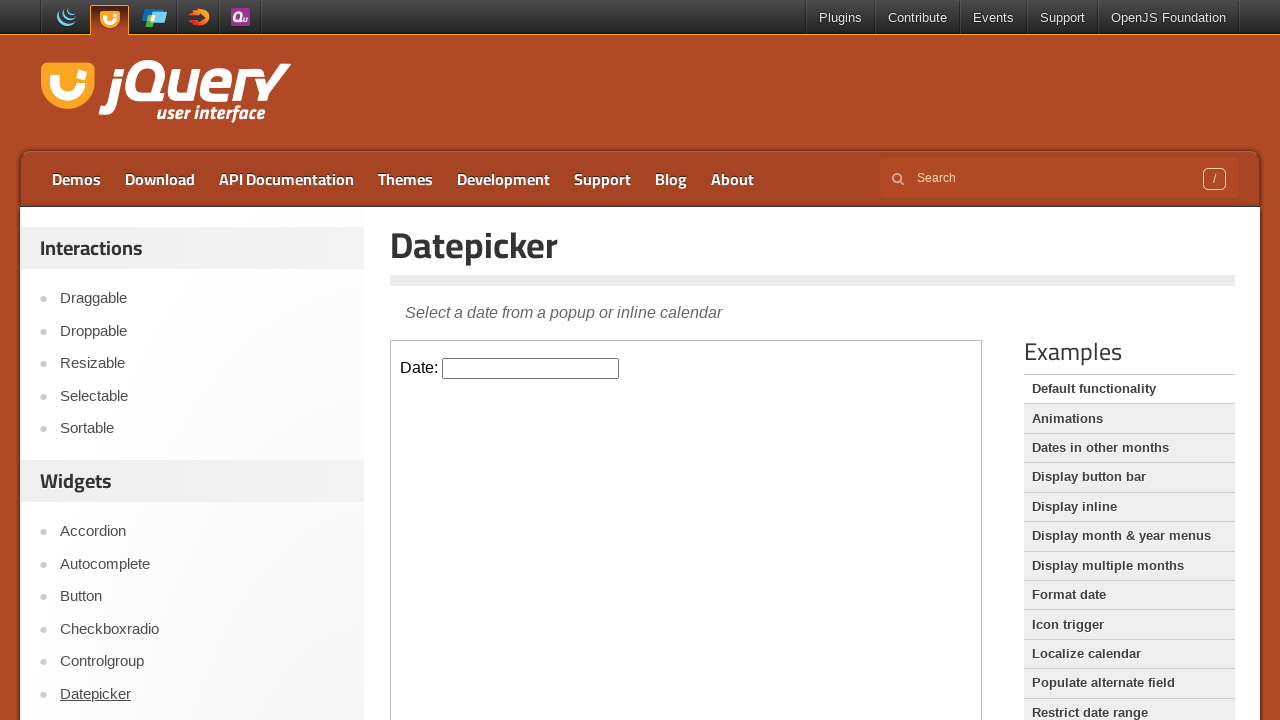

Scrolled link 7 into view
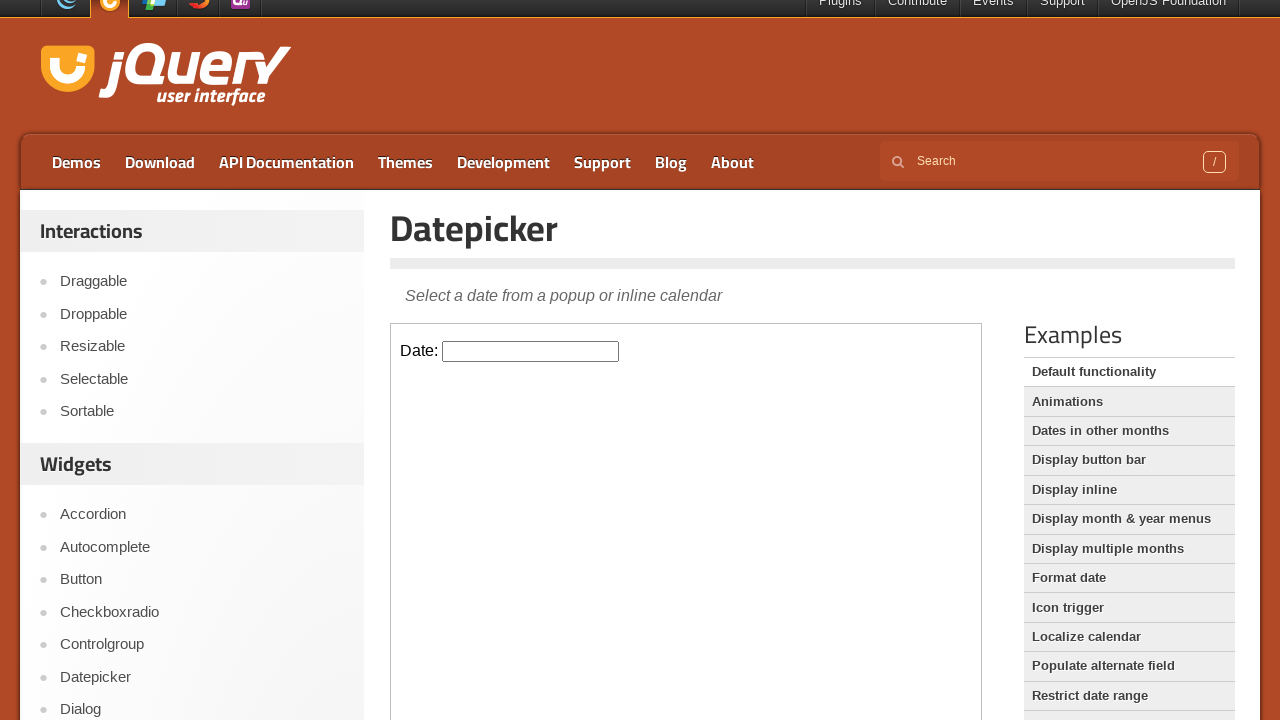

Clicked sidebar link 7 at (202, 709) on xpath=//div[@id='sidebar']/aside[2]//ul/li/a >> nth=6
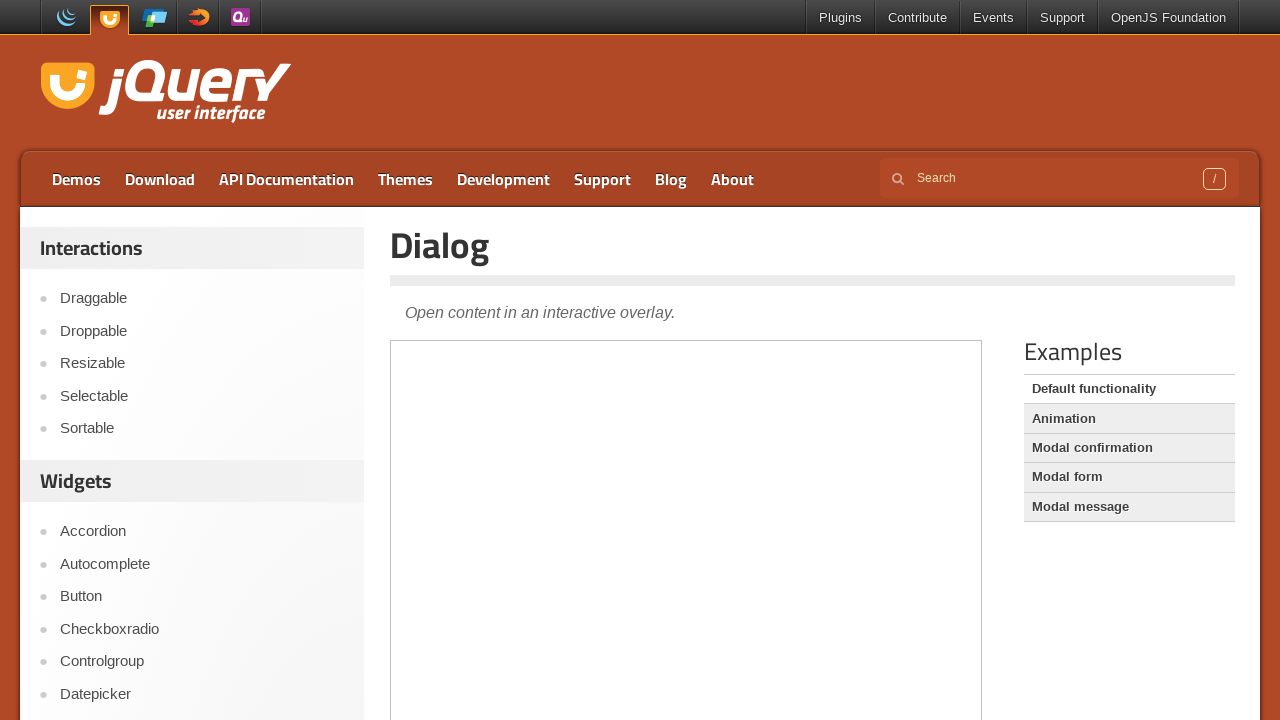

Page loaded after clicking link 7
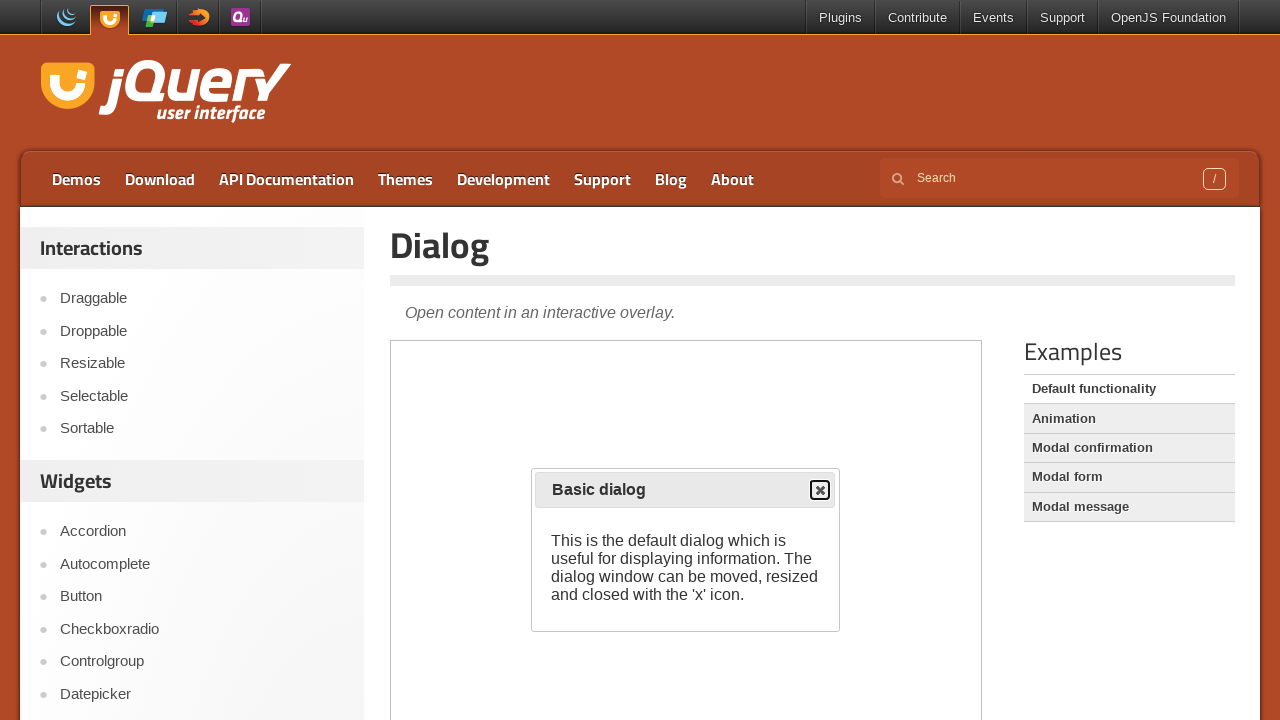

Re-fetched sidebar links before clicking link 8
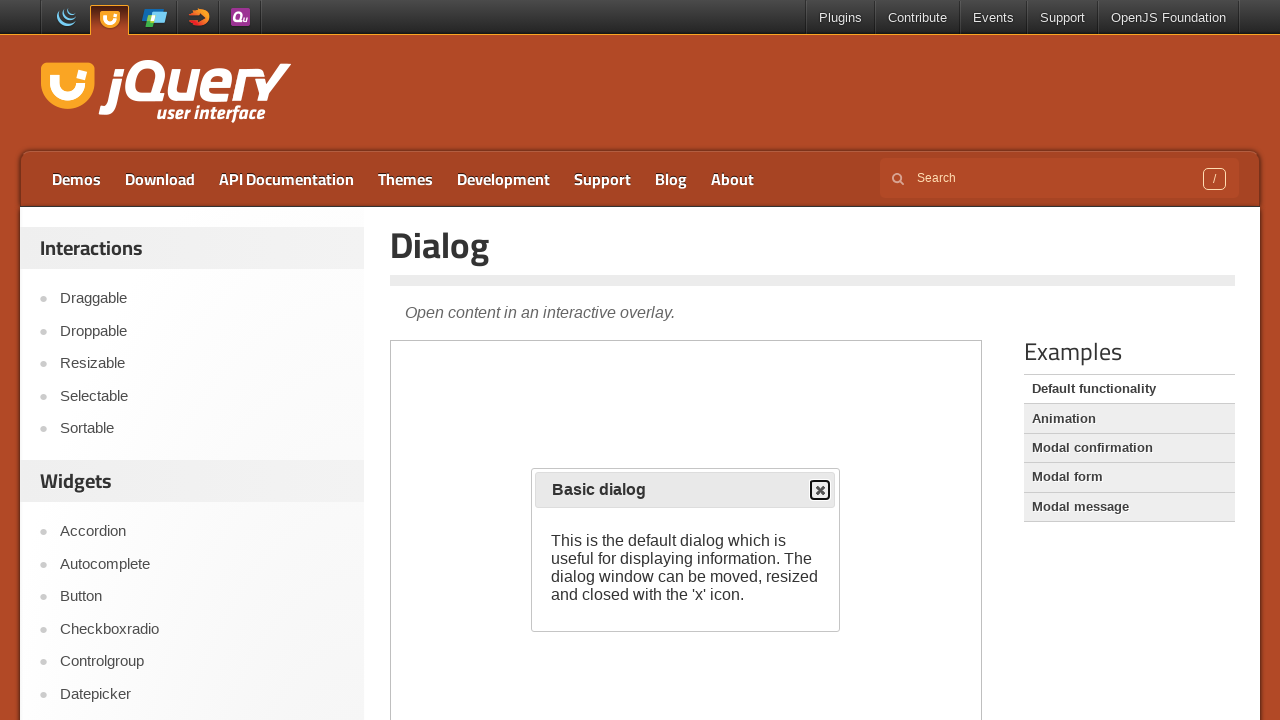

Scrolled link 8 into view
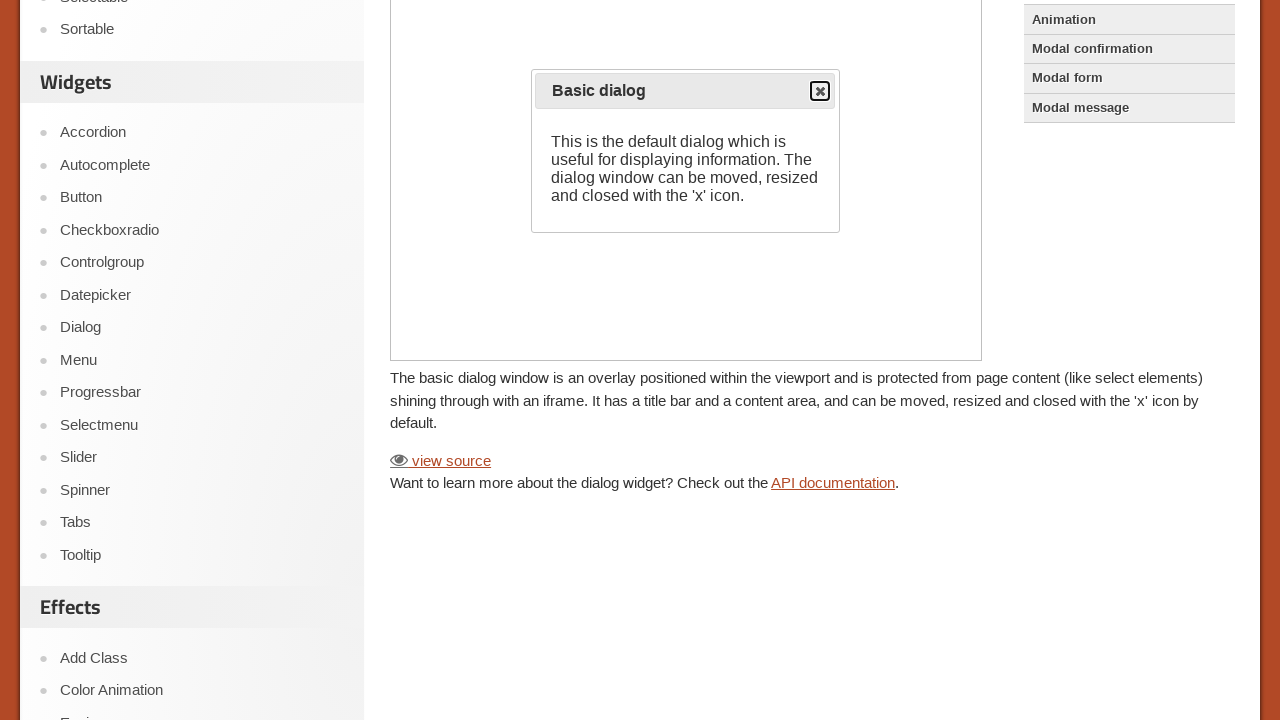

Clicked sidebar link 8 at (202, 360) on xpath=//div[@id='sidebar']/aside[2]//ul/li/a >> nth=7
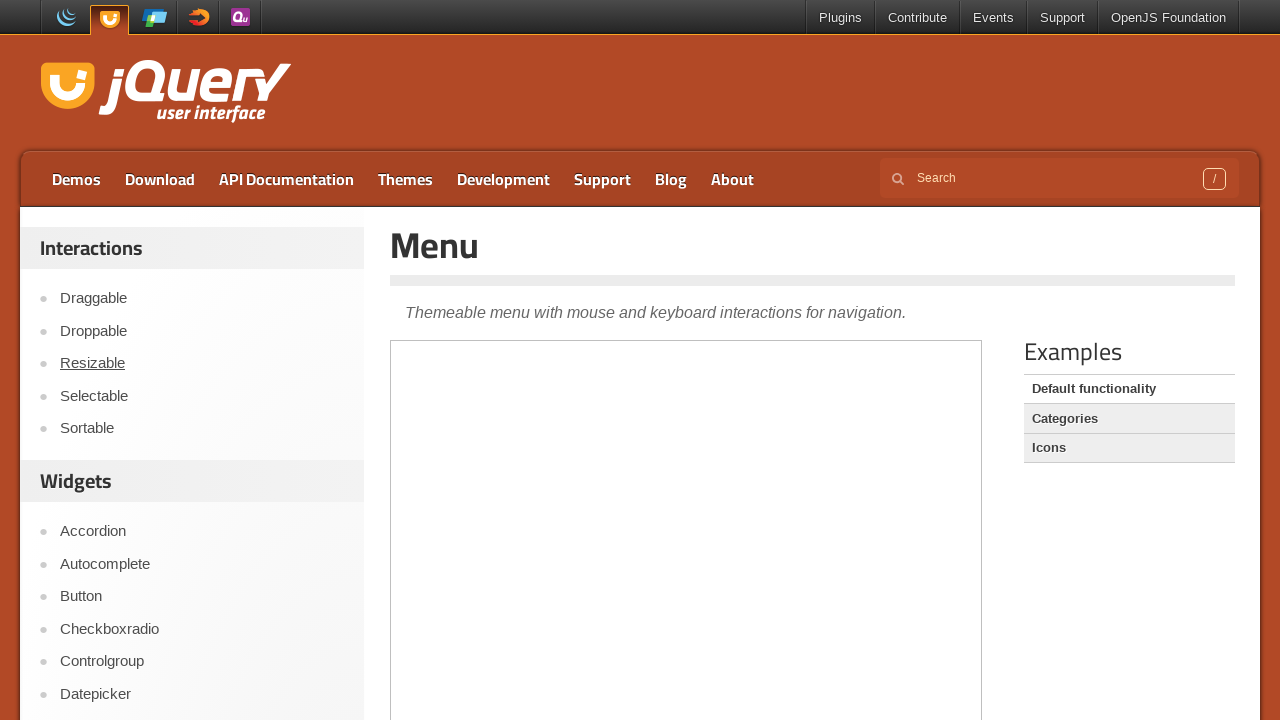

Page loaded after clicking link 8
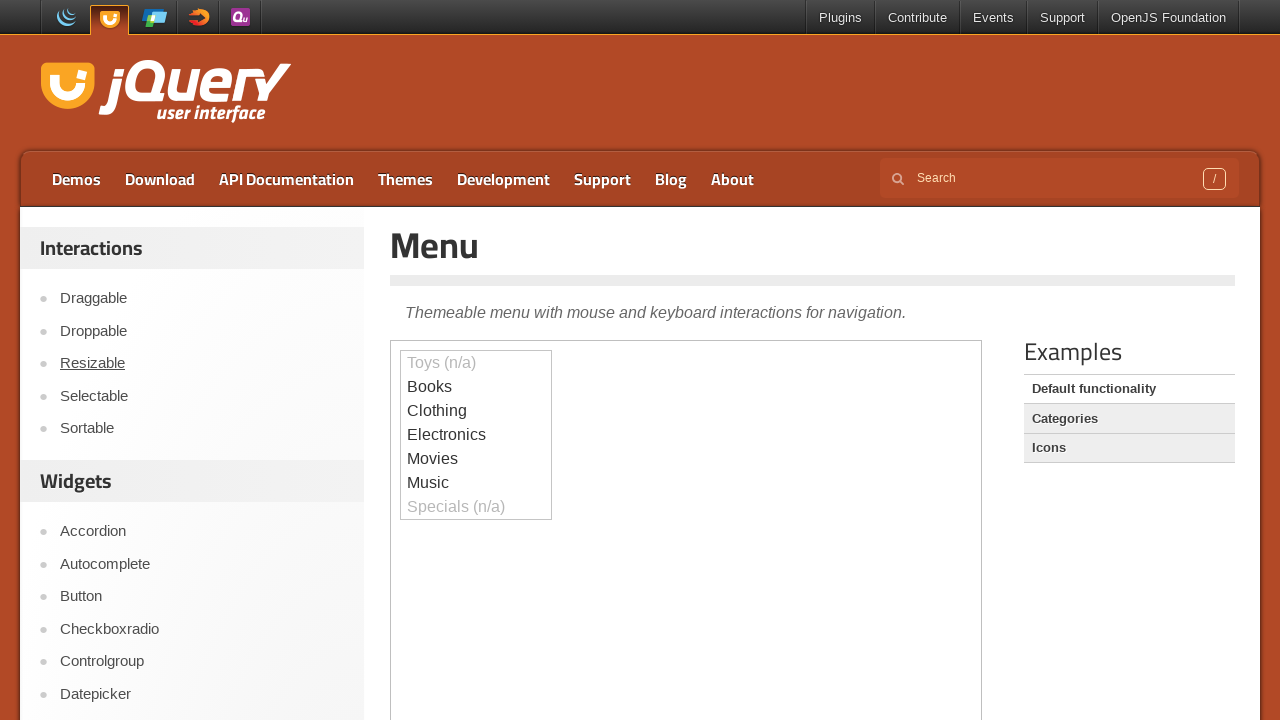

Re-fetched sidebar links before clicking link 9
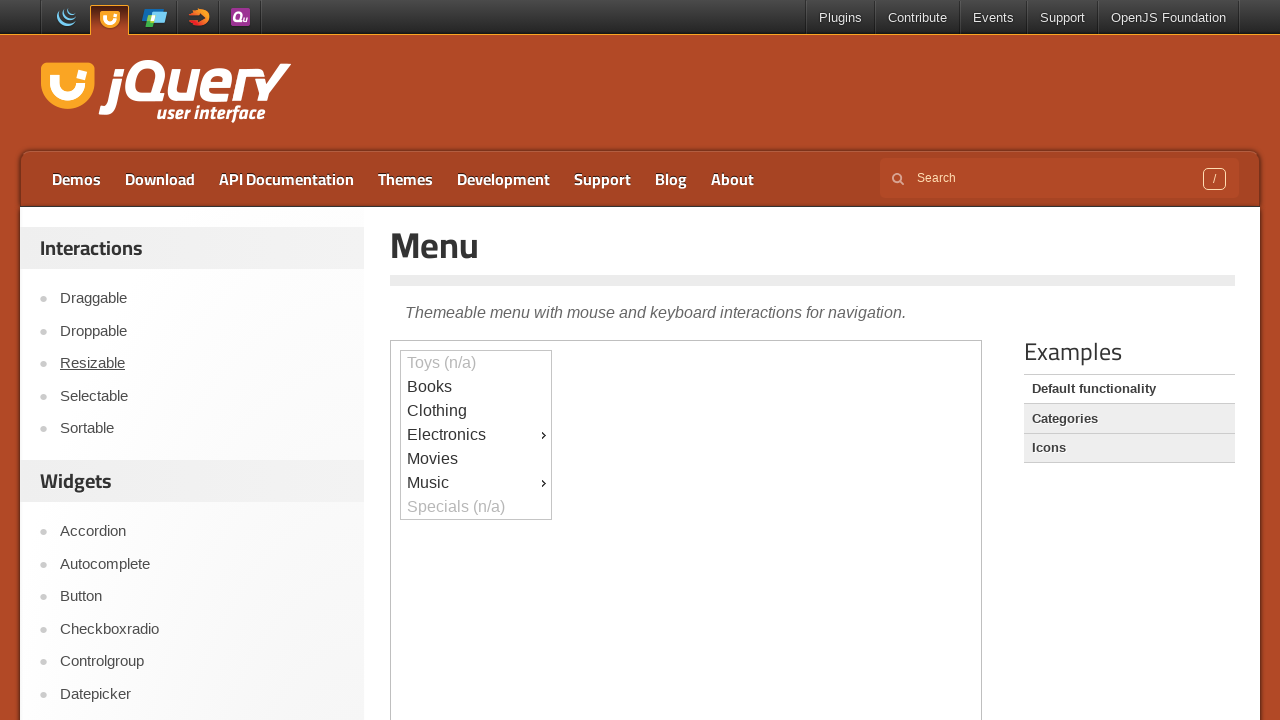

Scrolled link 9 into view
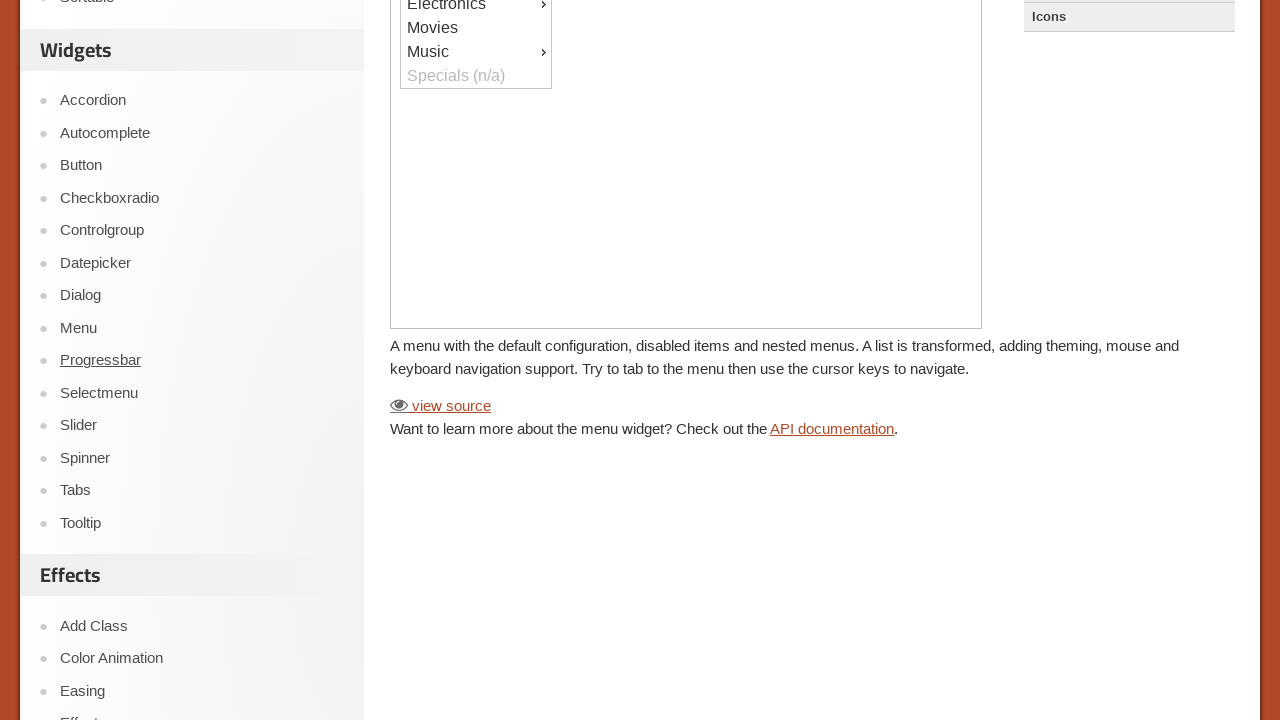

Clicked sidebar link 9 at (202, 361) on xpath=//div[@id='sidebar']/aside[2]//ul/li/a >> nth=8
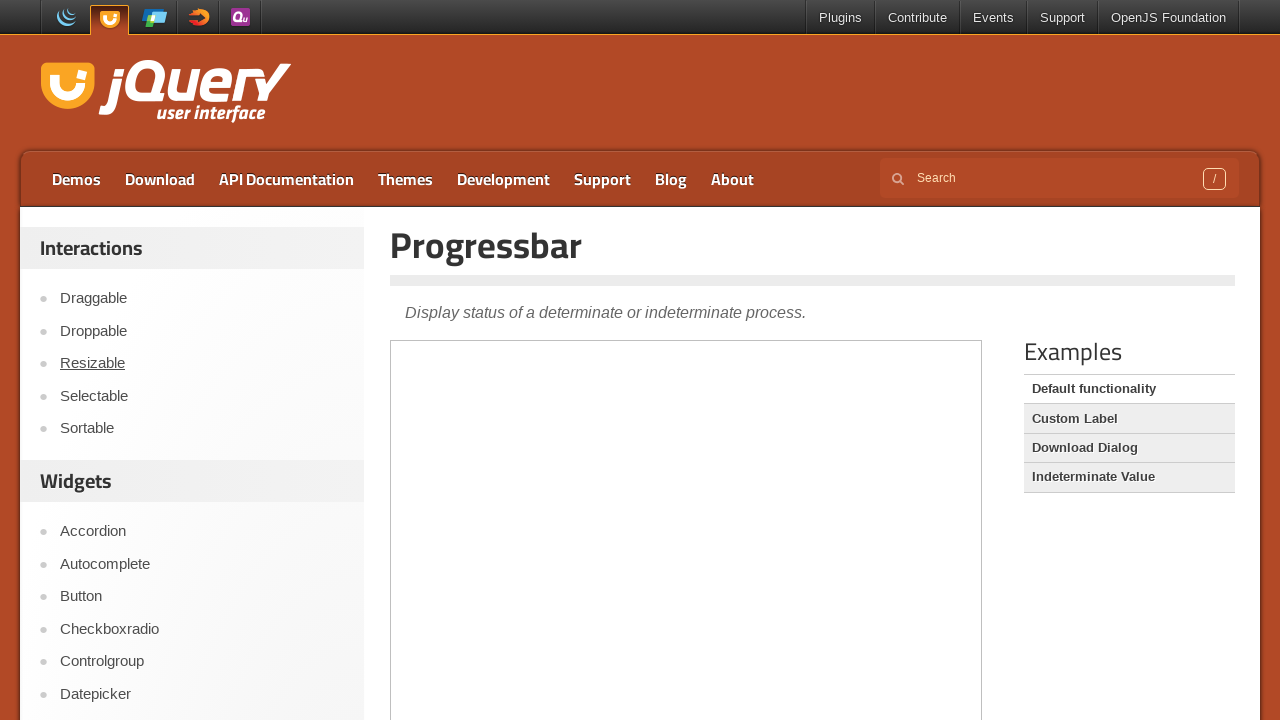

Page loaded after clicking link 9
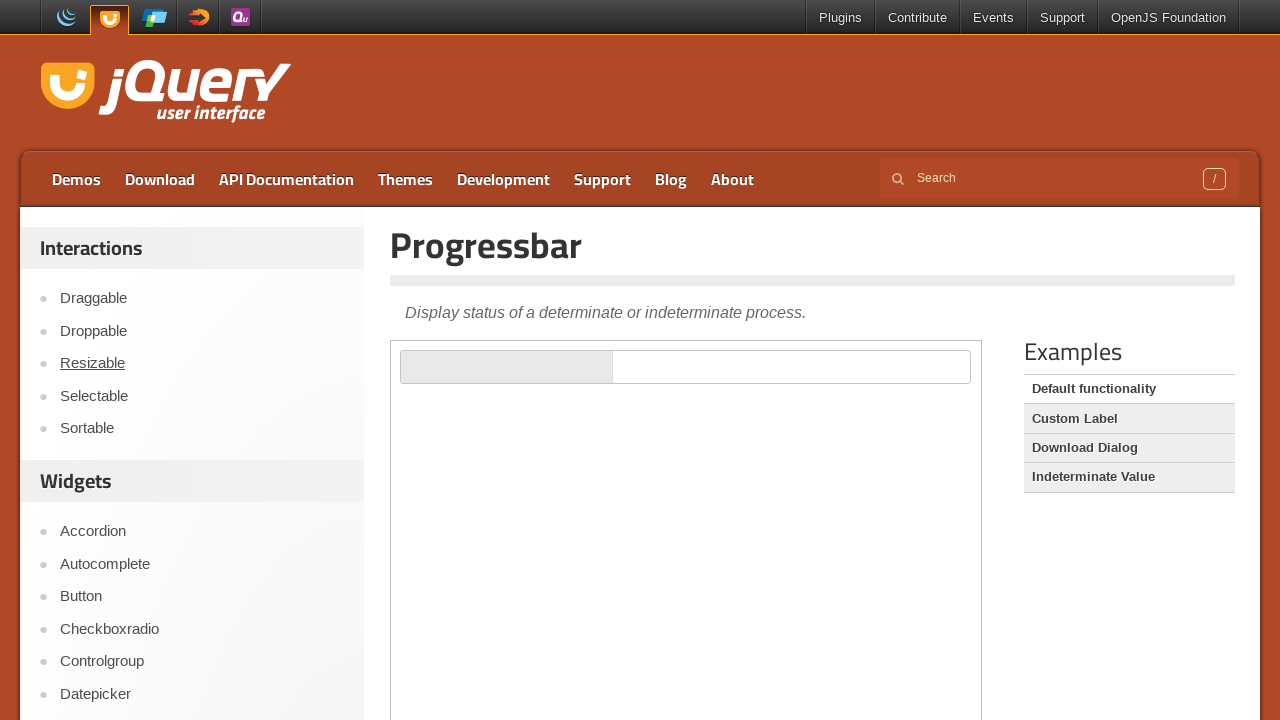

Re-fetched sidebar links before clicking link 10
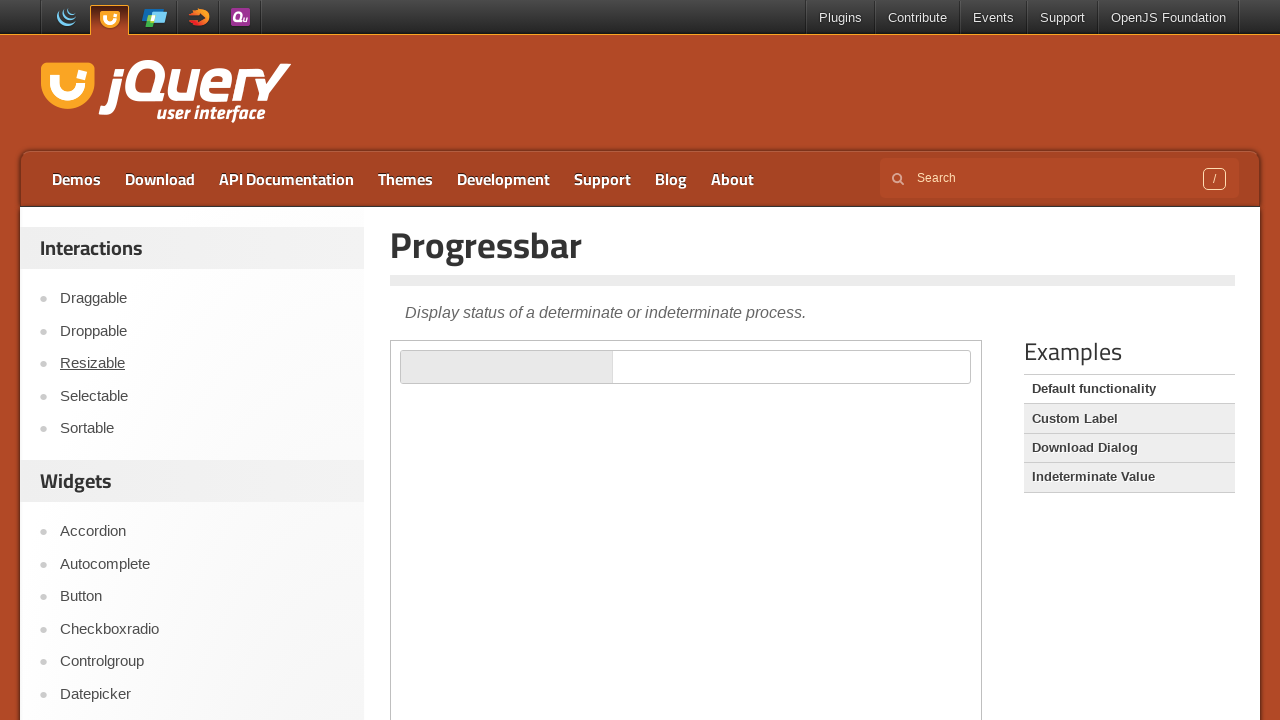

Scrolled link 10 into view
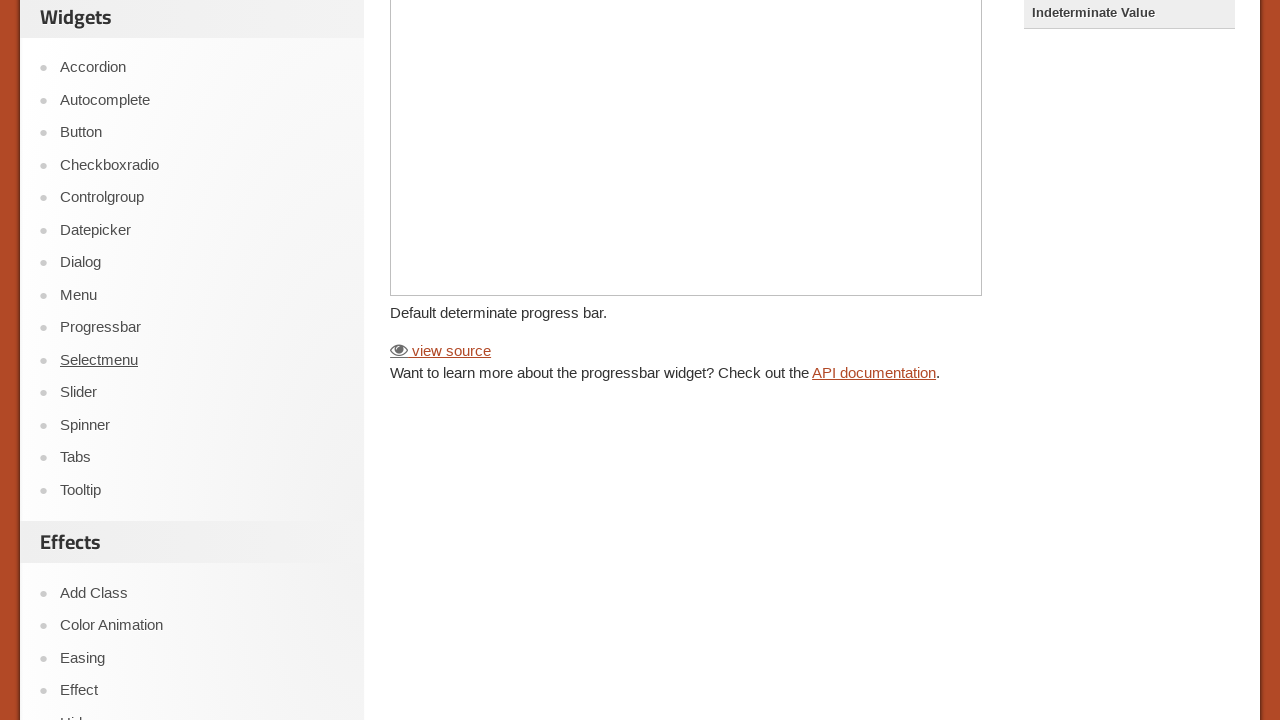

Clicked sidebar link 10 at (202, 360) on xpath=//div[@id='sidebar']/aside[2]//ul/li/a >> nth=9
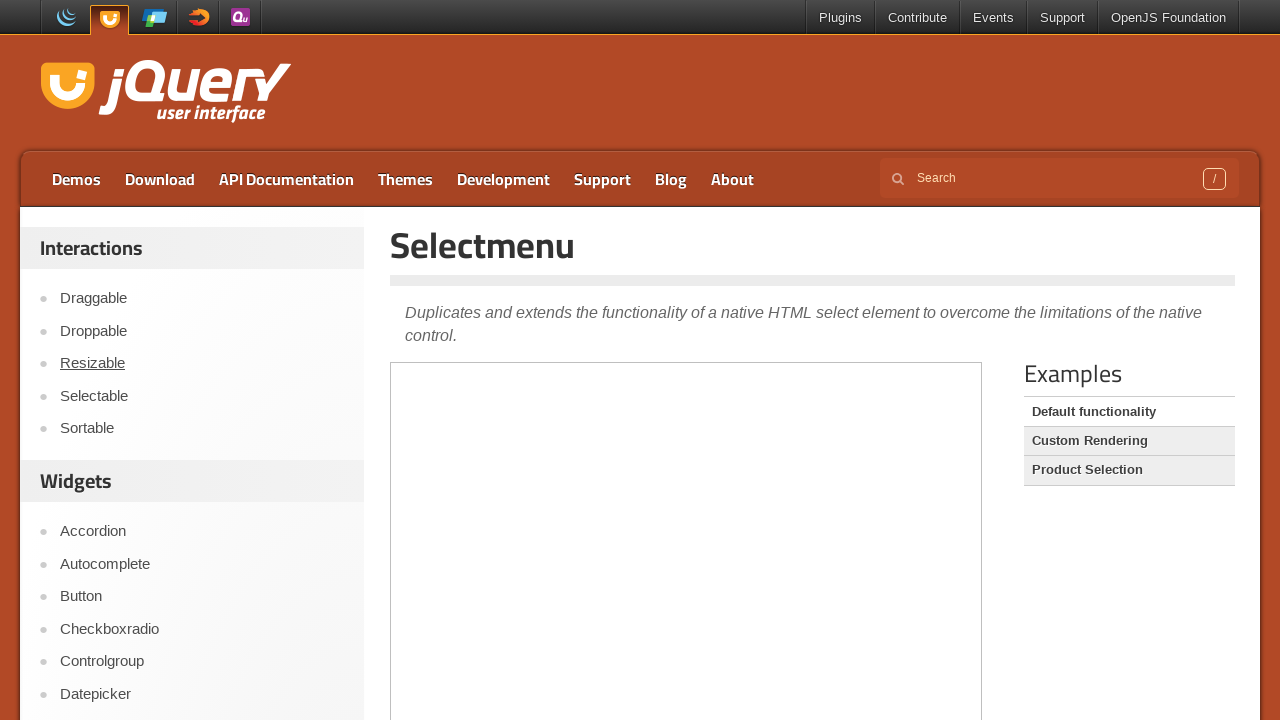

Page loaded after clicking link 10
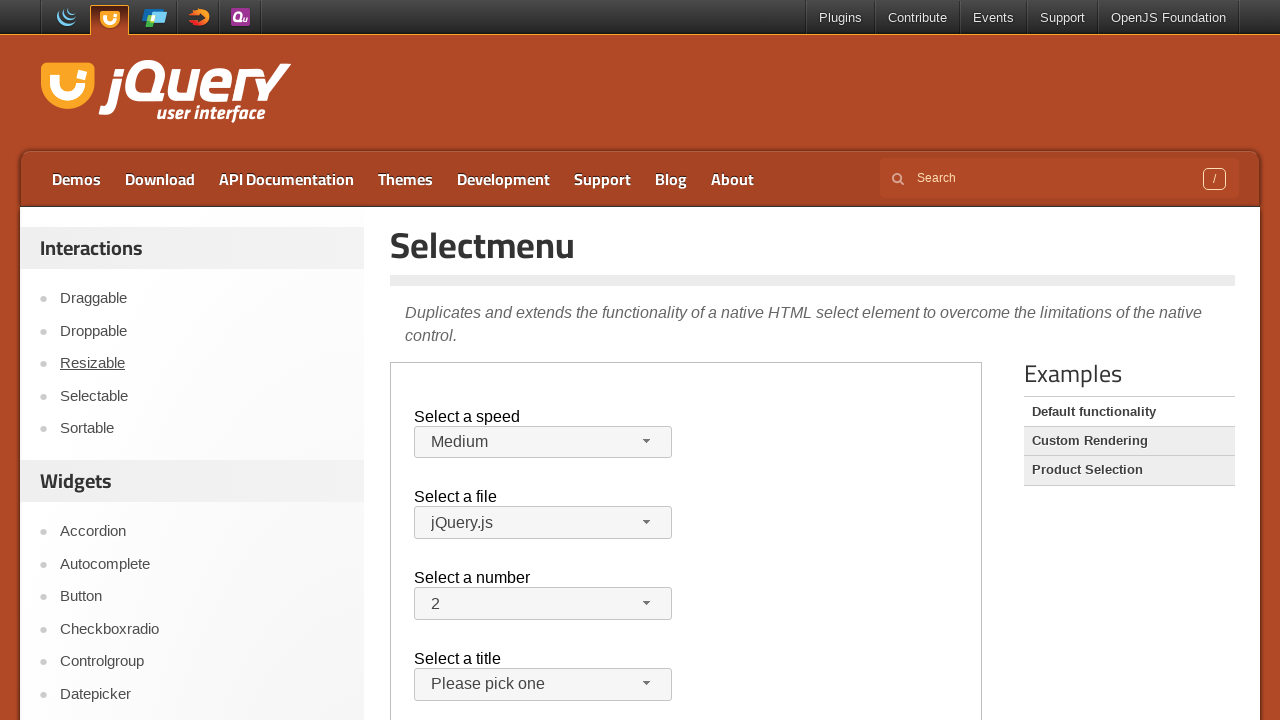

Re-fetched sidebar links before clicking link 11
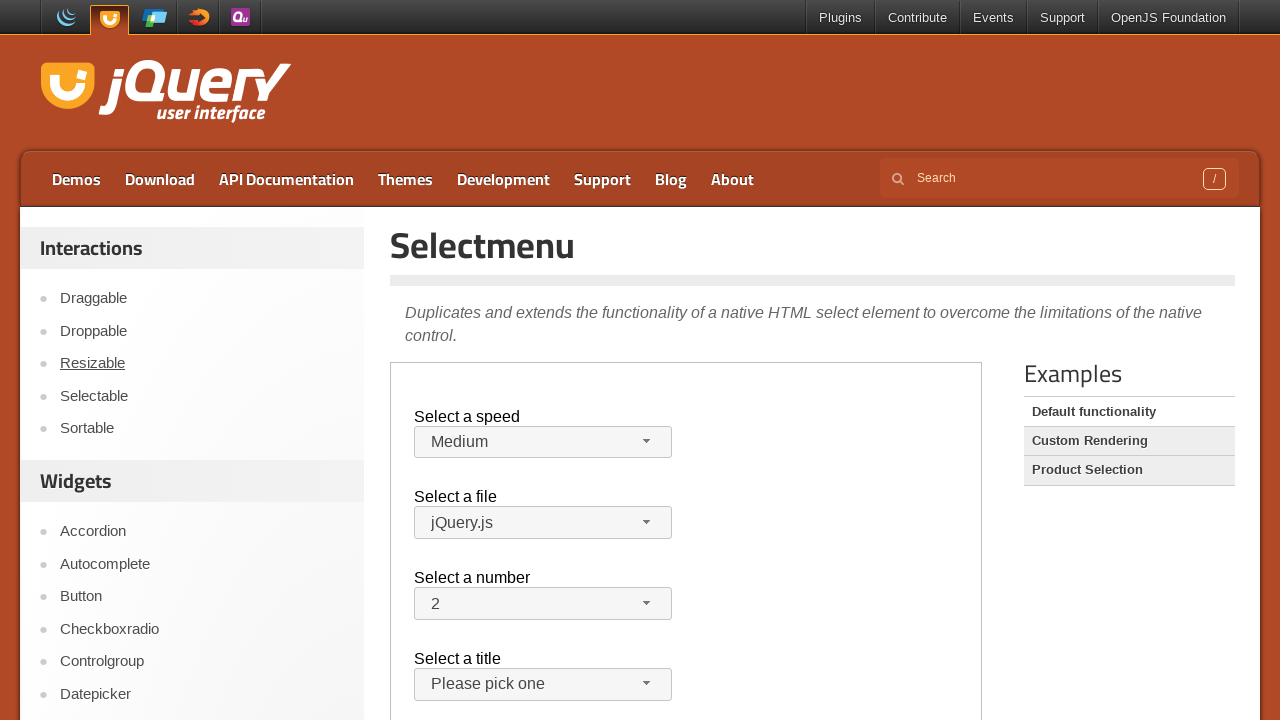

Scrolled link 11 into view
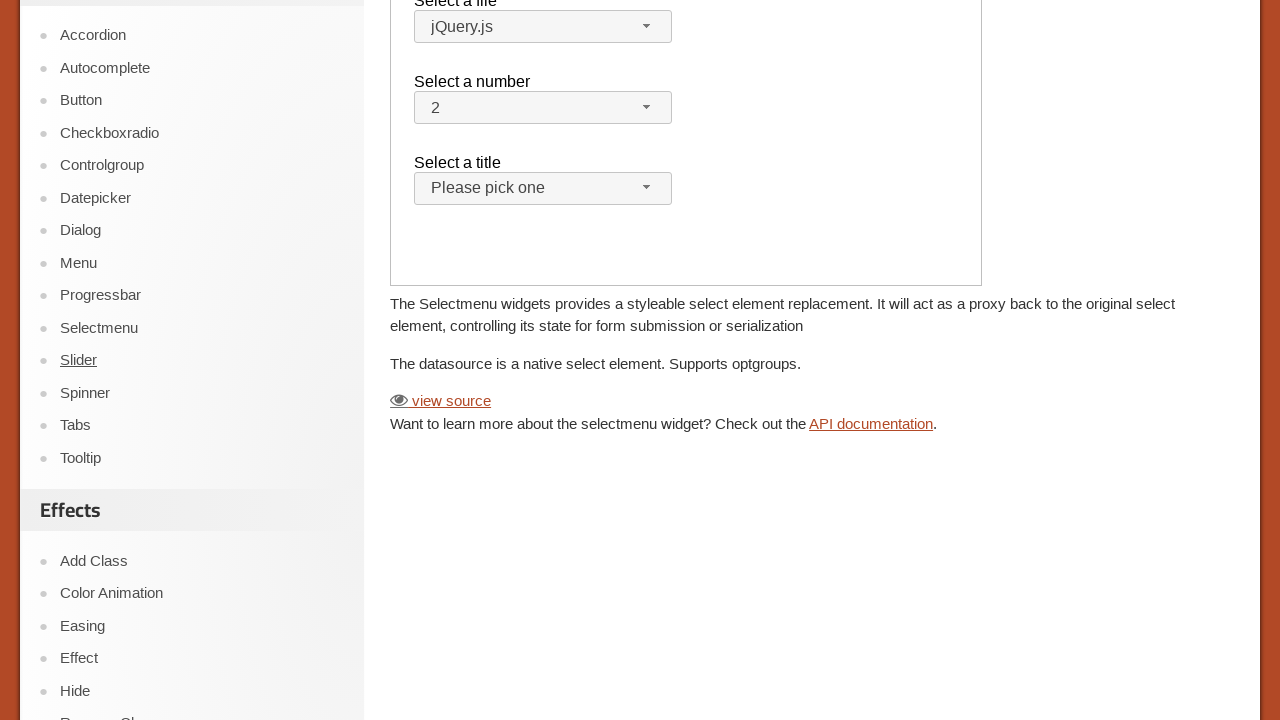

Clicked sidebar link 11 at (202, 361) on xpath=//div[@id='sidebar']/aside[2]//ul/li/a >> nth=10
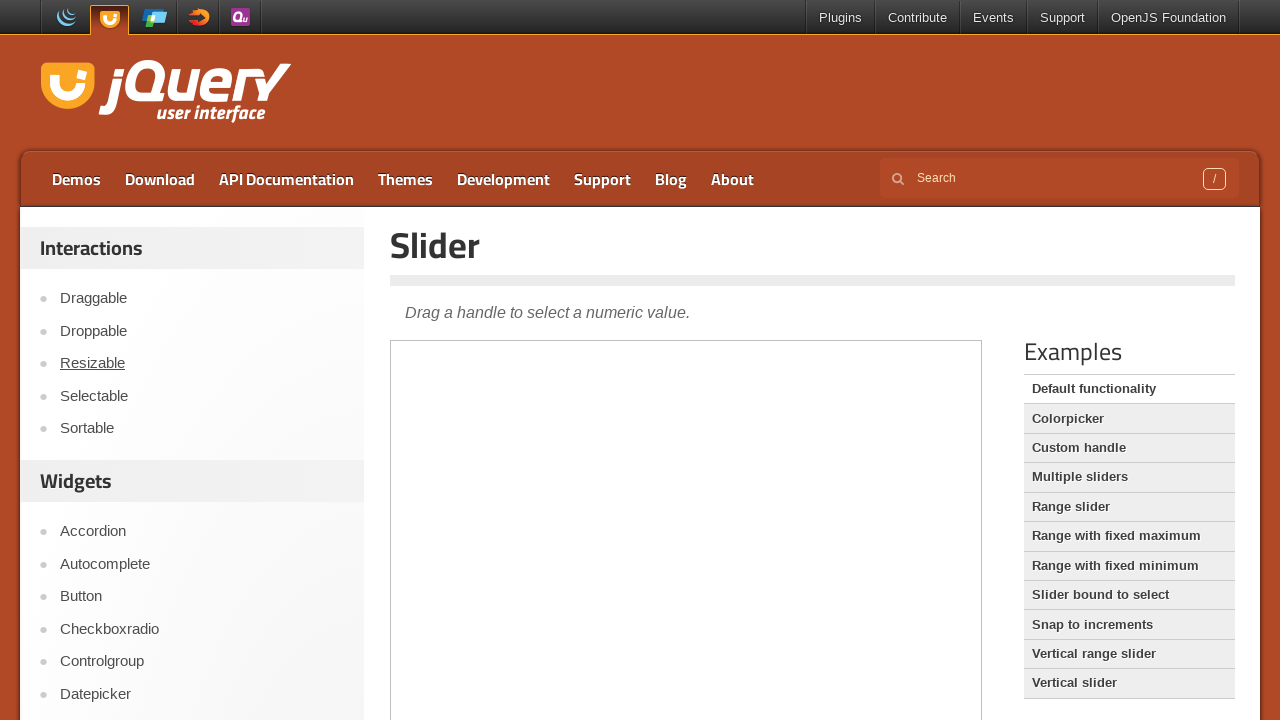

Page loaded after clicking link 11
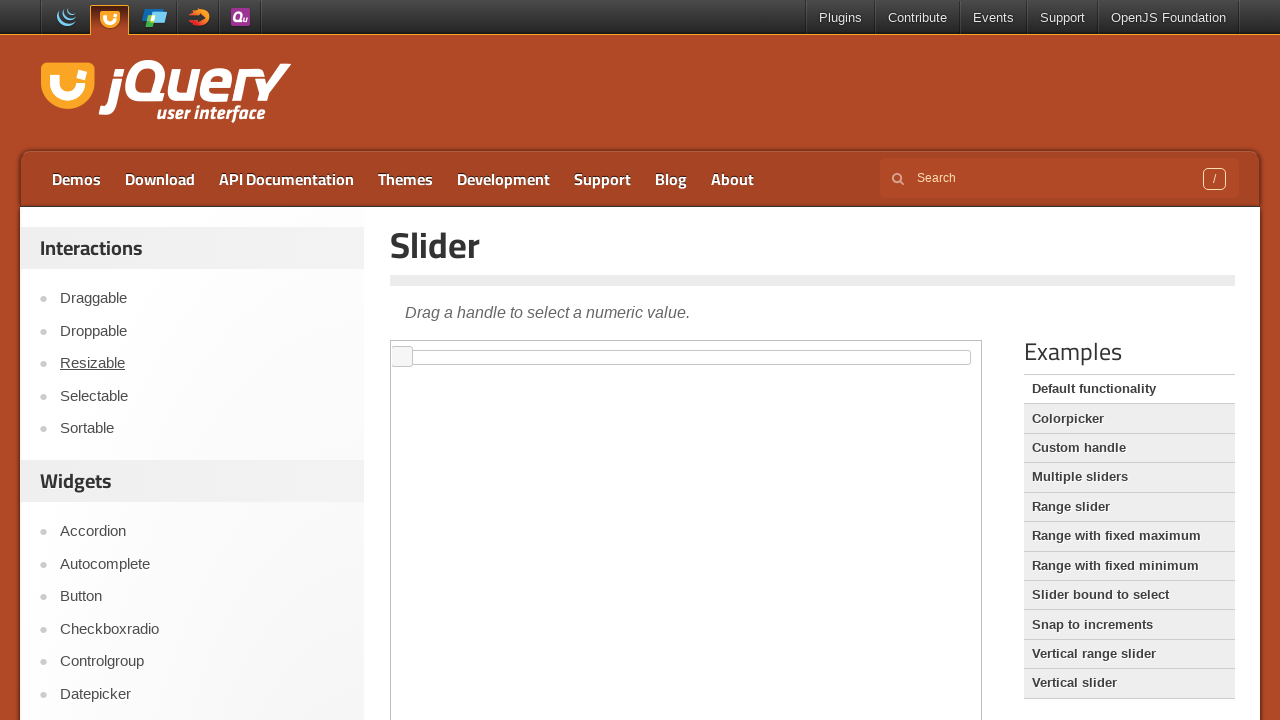

Re-fetched sidebar links before clicking link 12
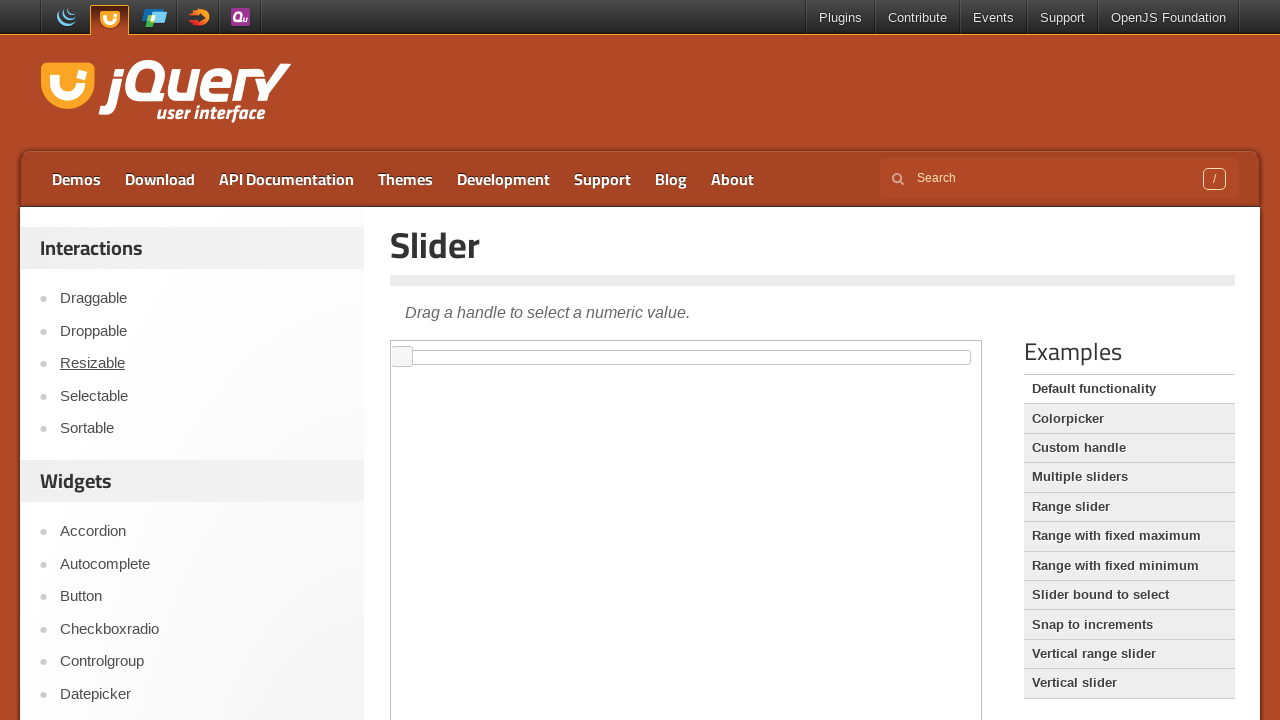

Scrolled link 12 into view
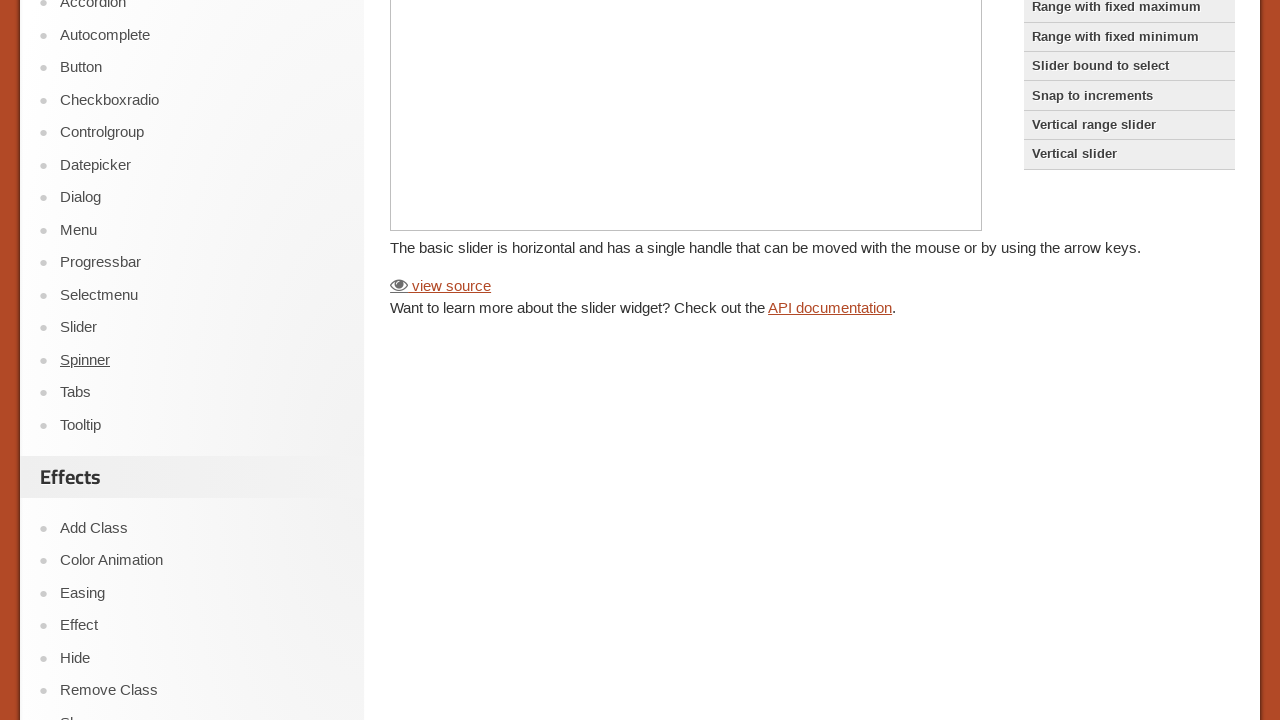

Clicked sidebar link 12 at (202, 360) on xpath=//div[@id='sidebar']/aside[2]//ul/li/a >> nth=11
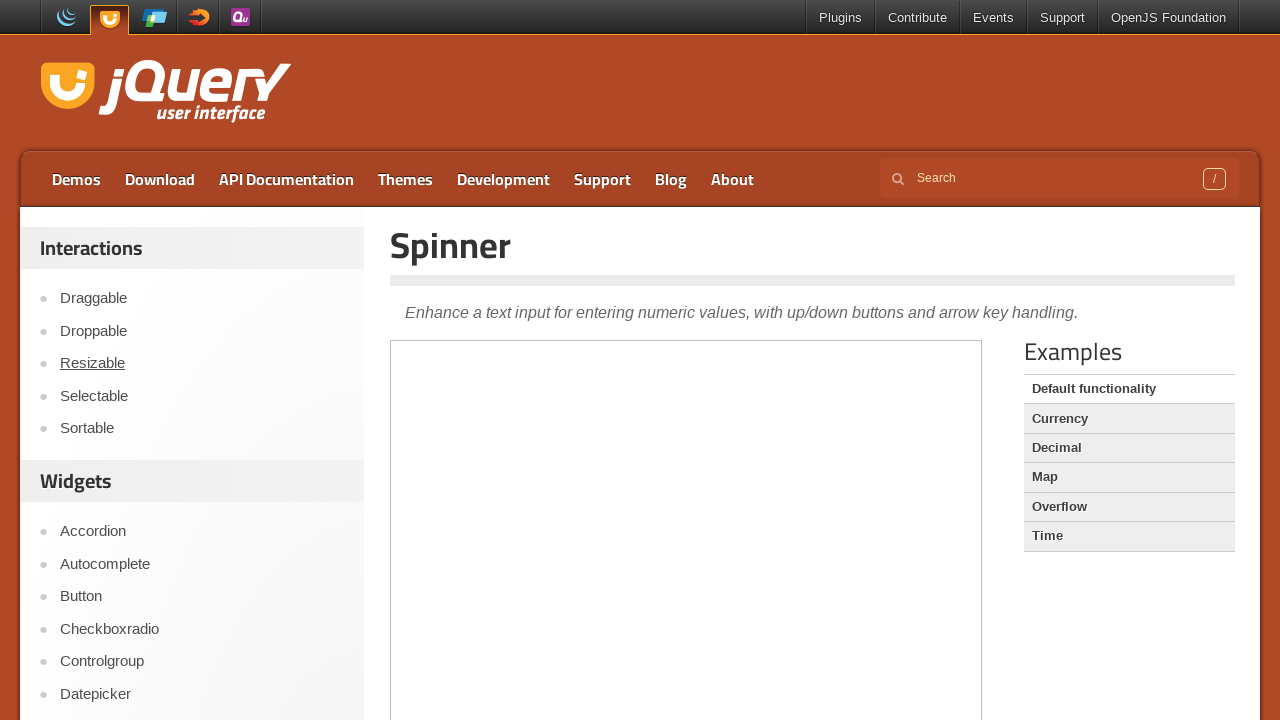

Page loaded after clicking link 12
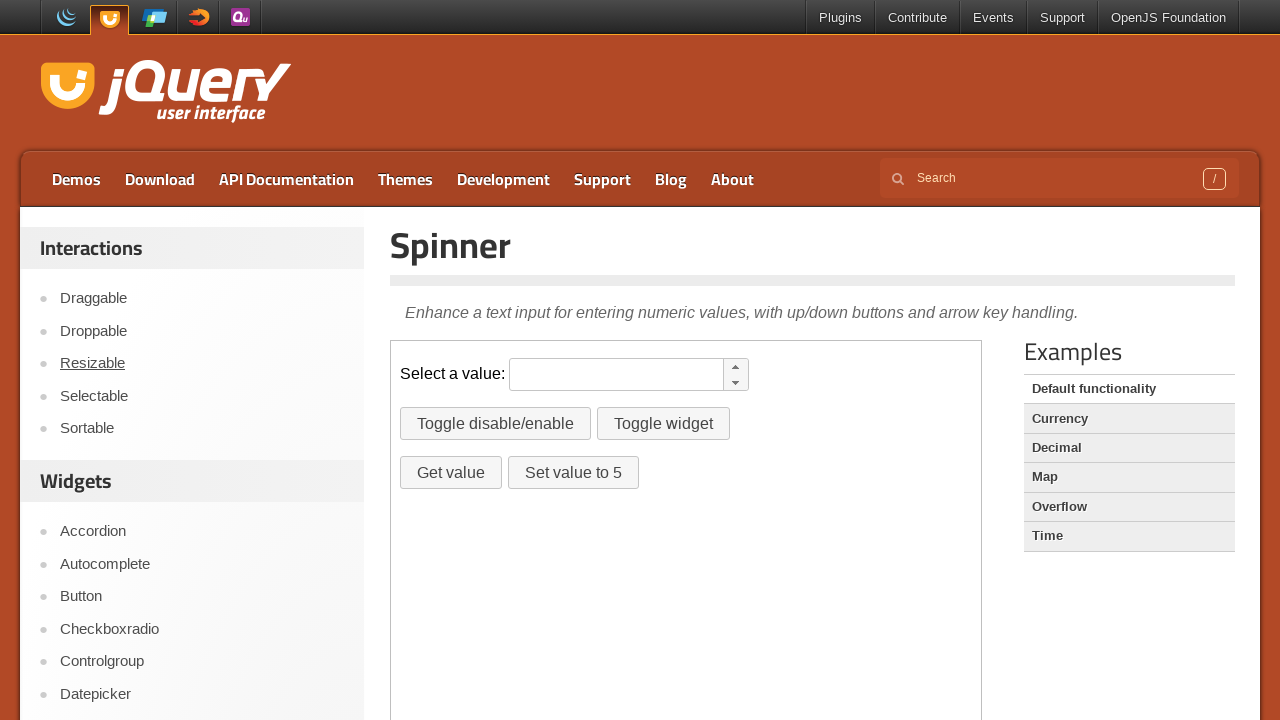

Re-fetched sidebar links before clicking link 13
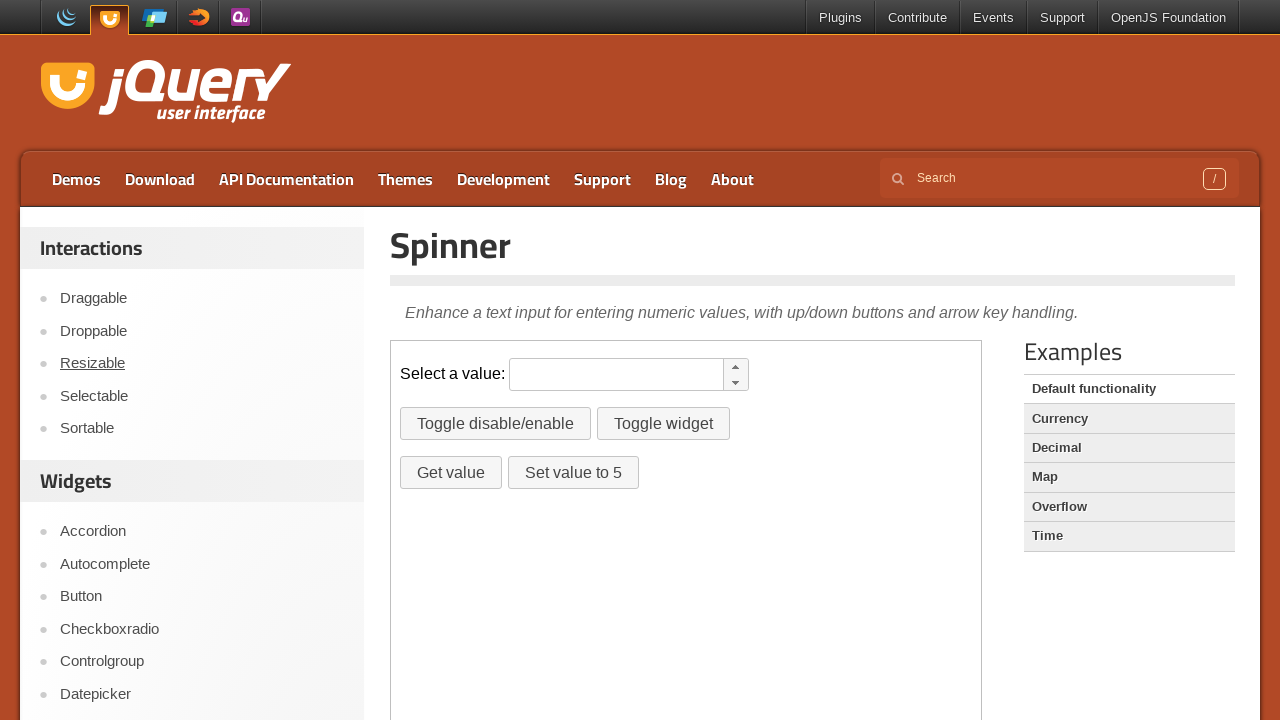

Scrolled link 13 into view
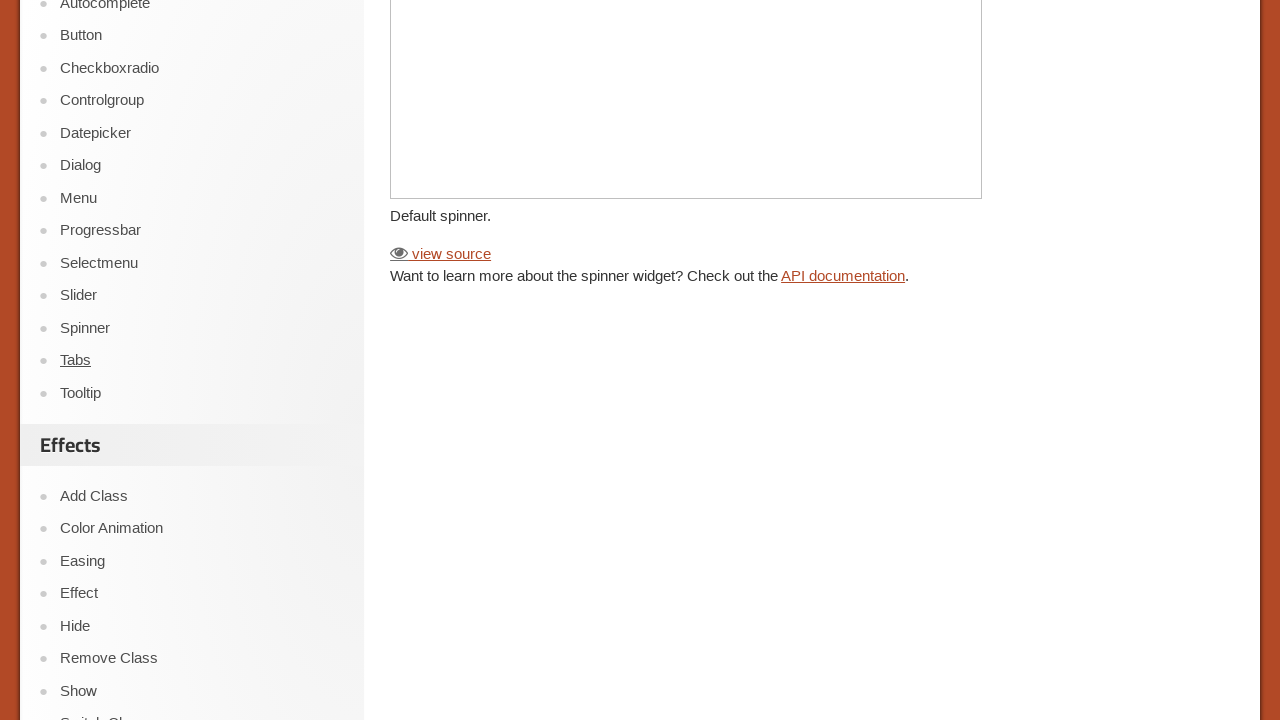

Clicked sidebar link 13 at (202, 361) on xpath=//div[@id='sidebar']/aside[2]//ul/li/a >> nth=12
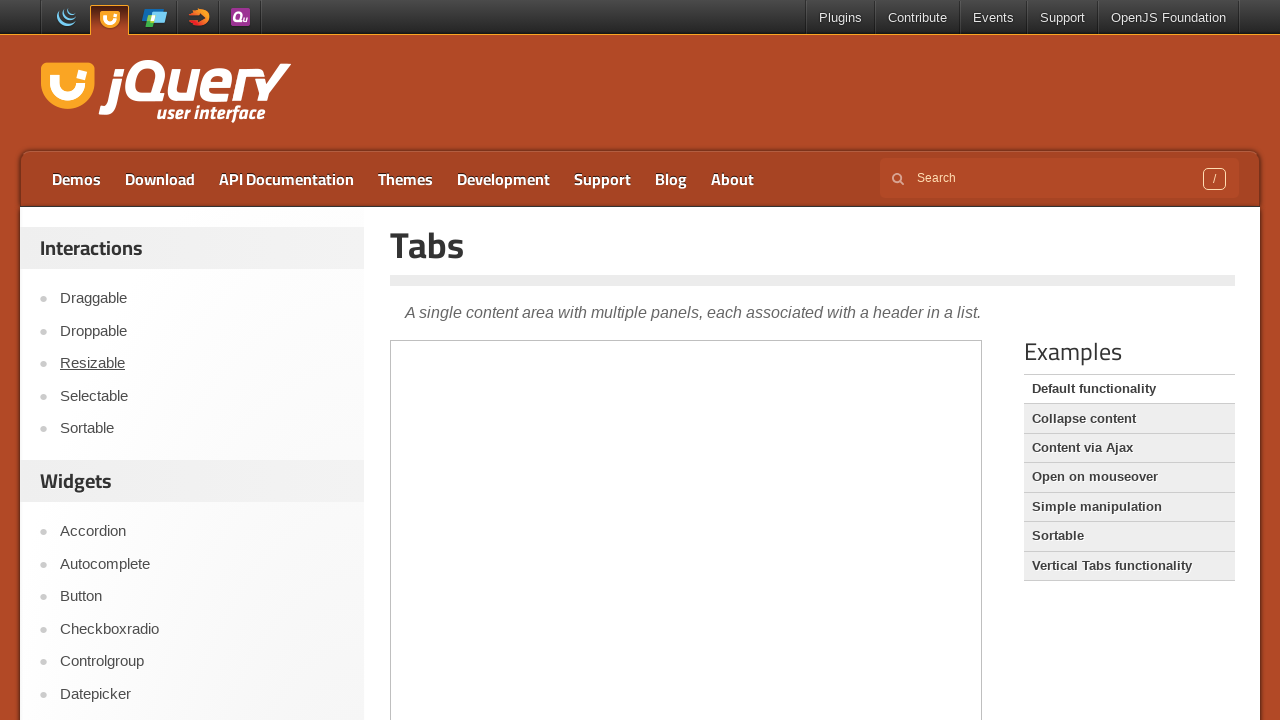

Page loaded after clicking link 13
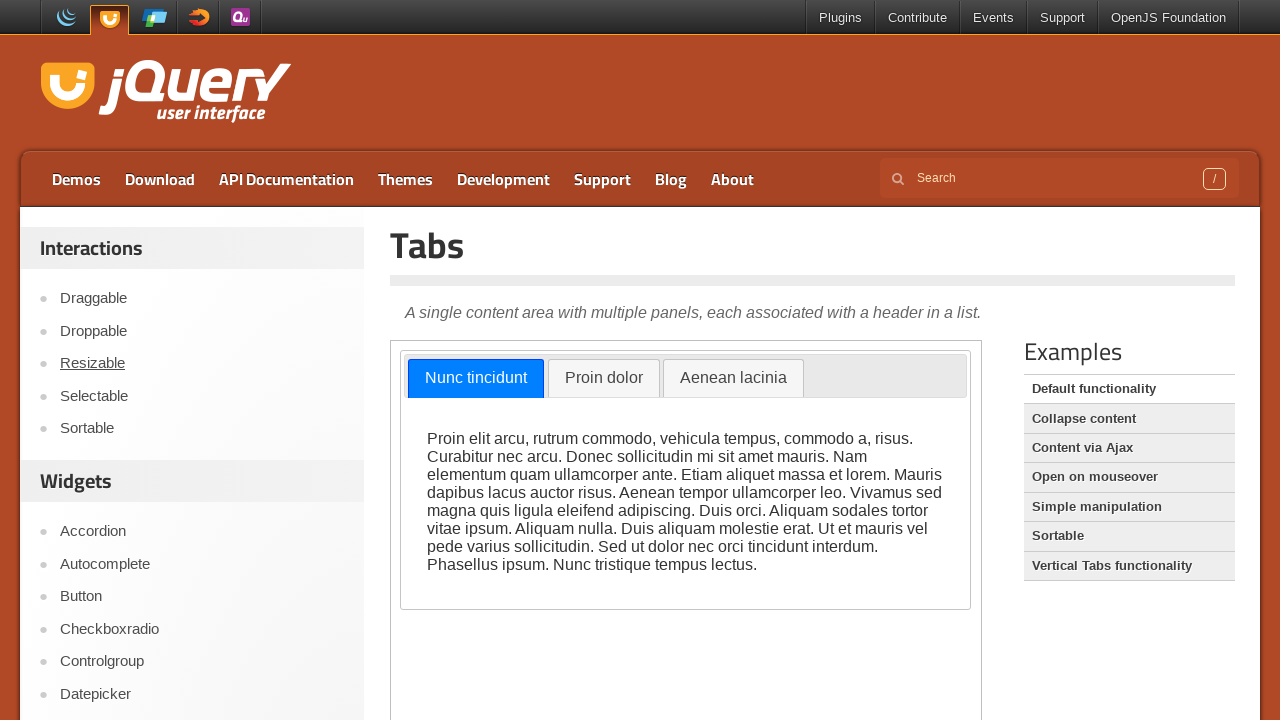

Re-fetched sidebar links before clicking link 14
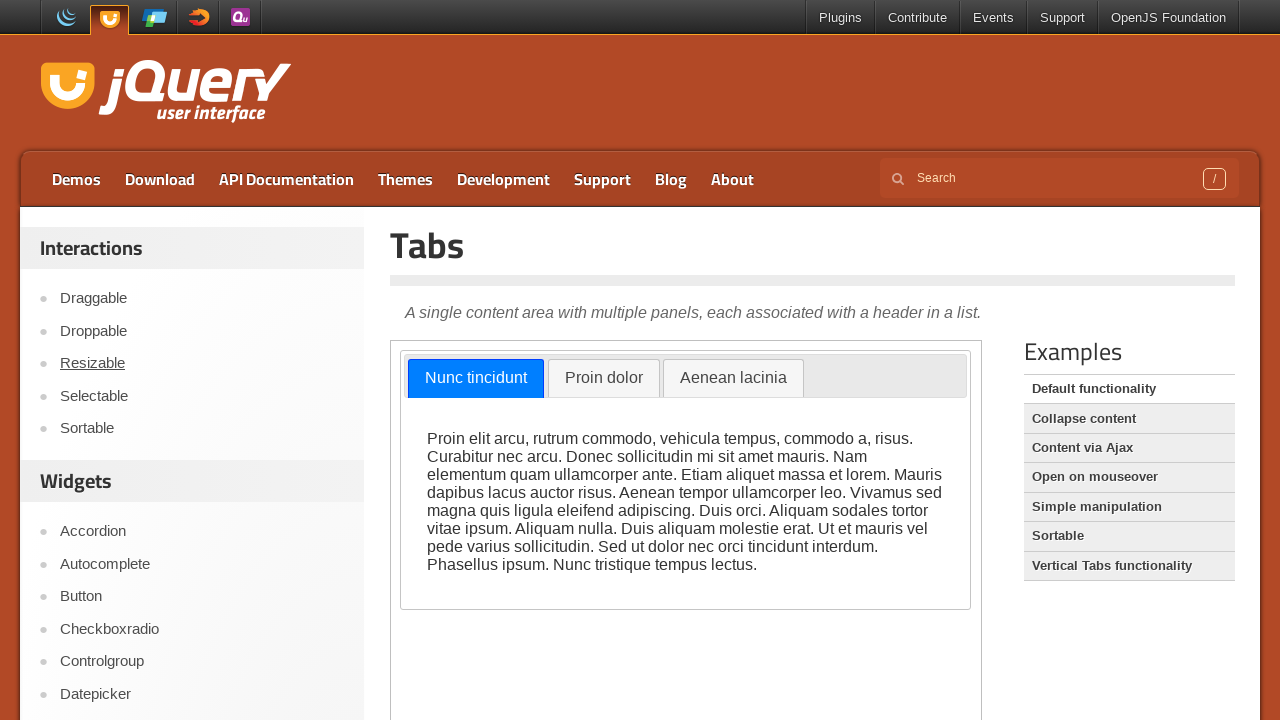

Scrolled link 14 into view
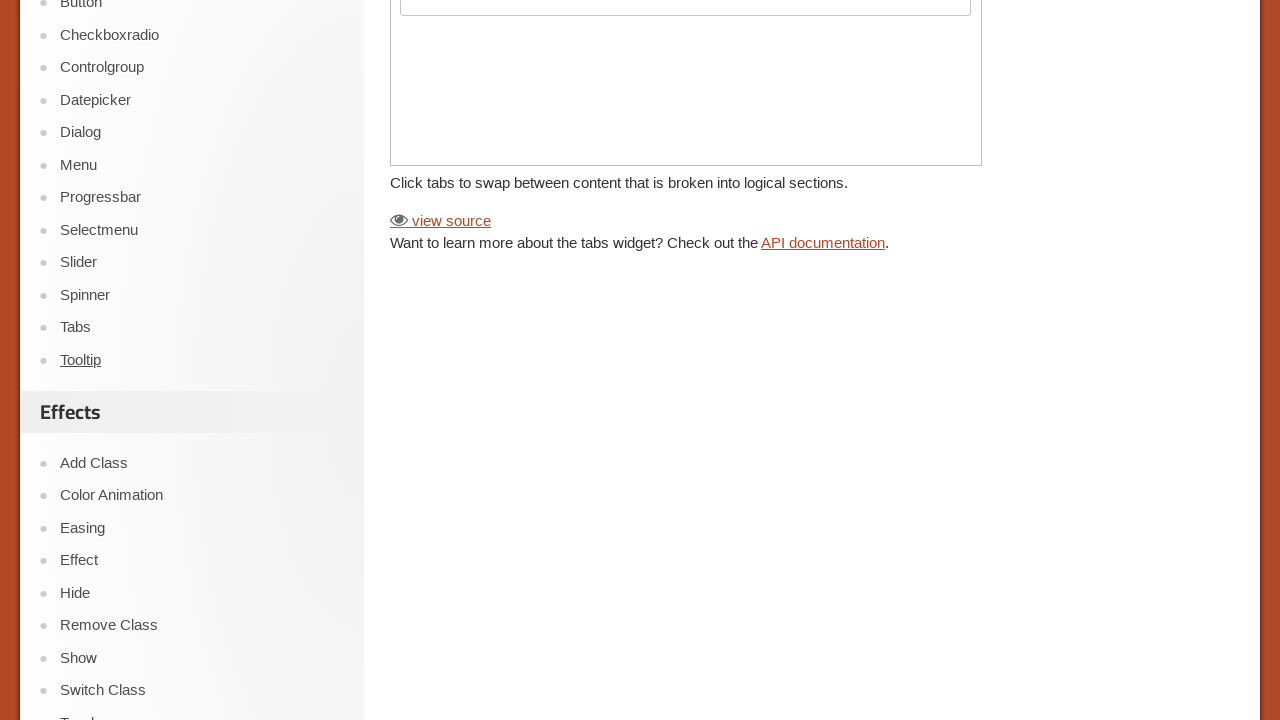

Clicked sidebar link 14 at (202, 360) on xpath=//div[@id='sidebar']/aside[2]//ul/li/a >> nth=13
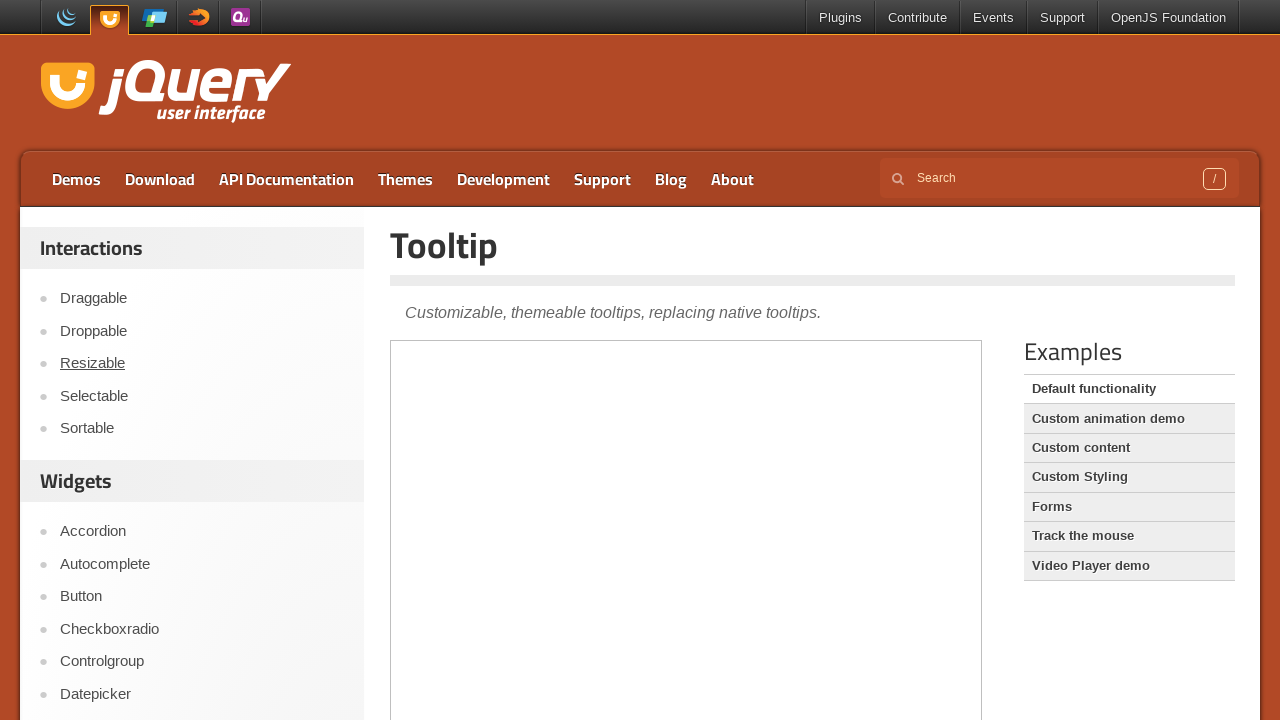

Page loaded after clicking link 14
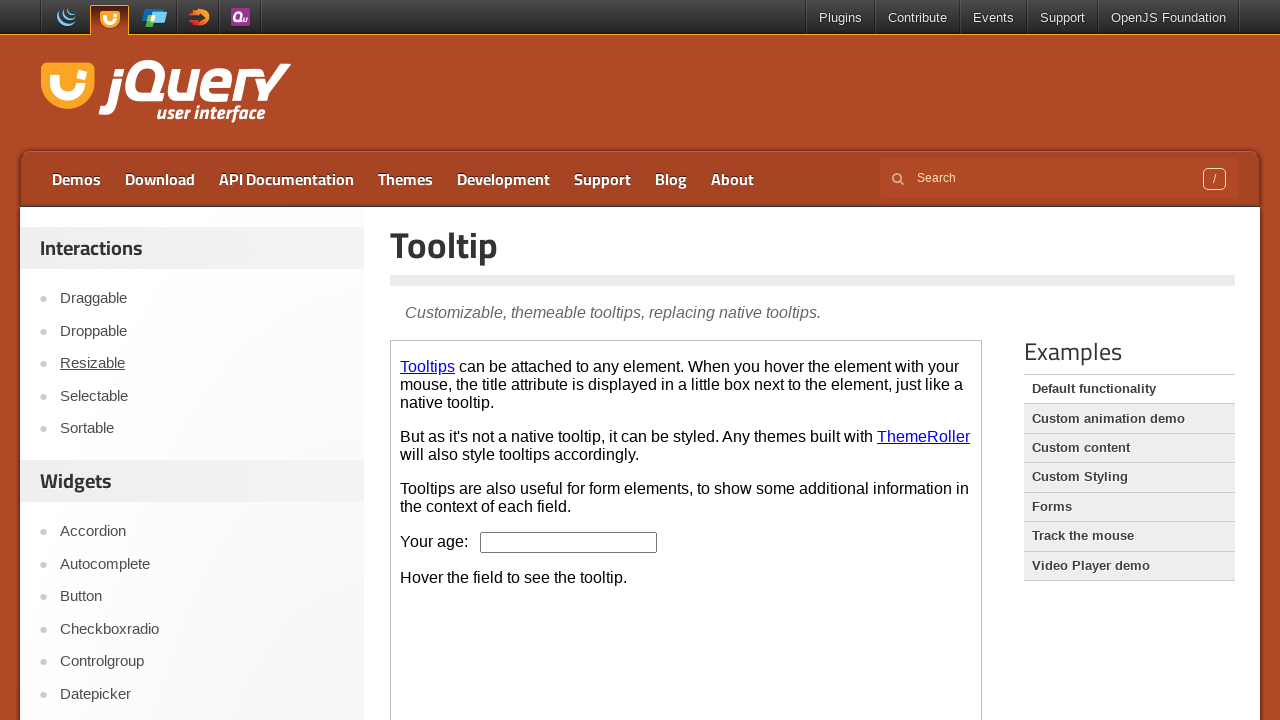

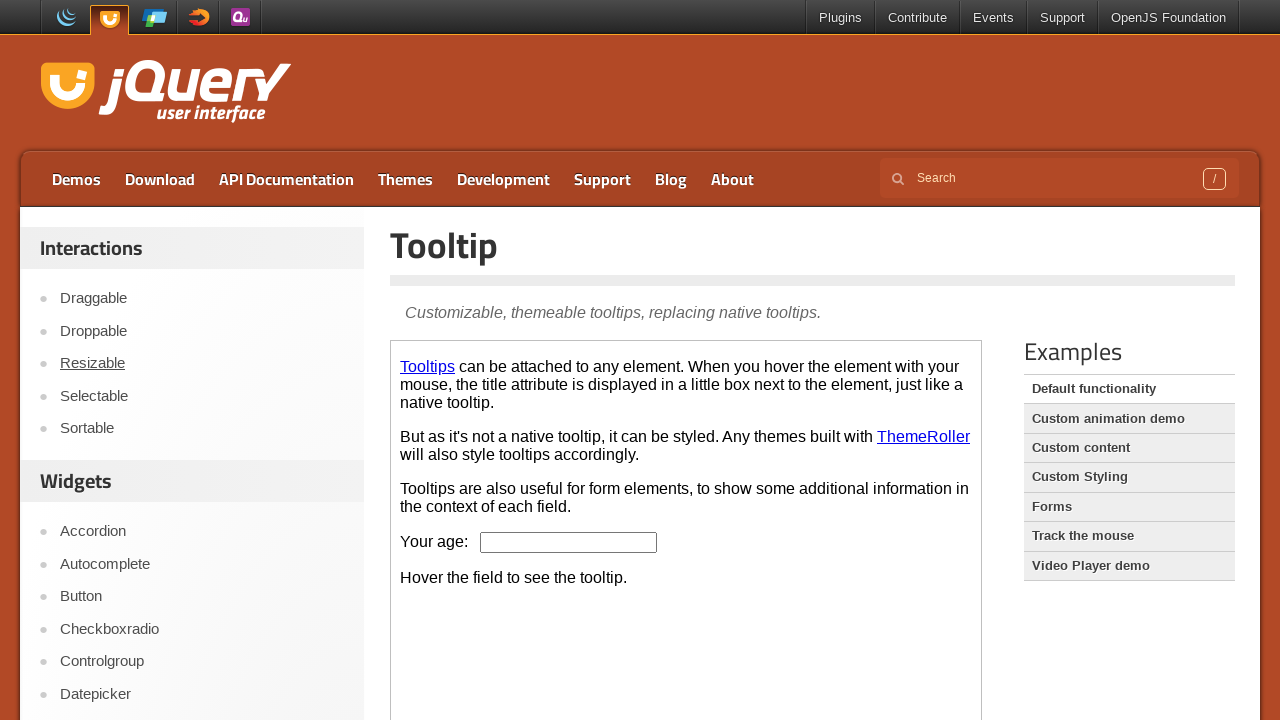